Navigates to a Korean restaurant website, hovers over the menu navigation to reveal submenu, clicks on "all menu" option, then repeatedly clicks a "load more" button to display all menu items on the page.

Starting URL: https://www.hsd.co.kr/

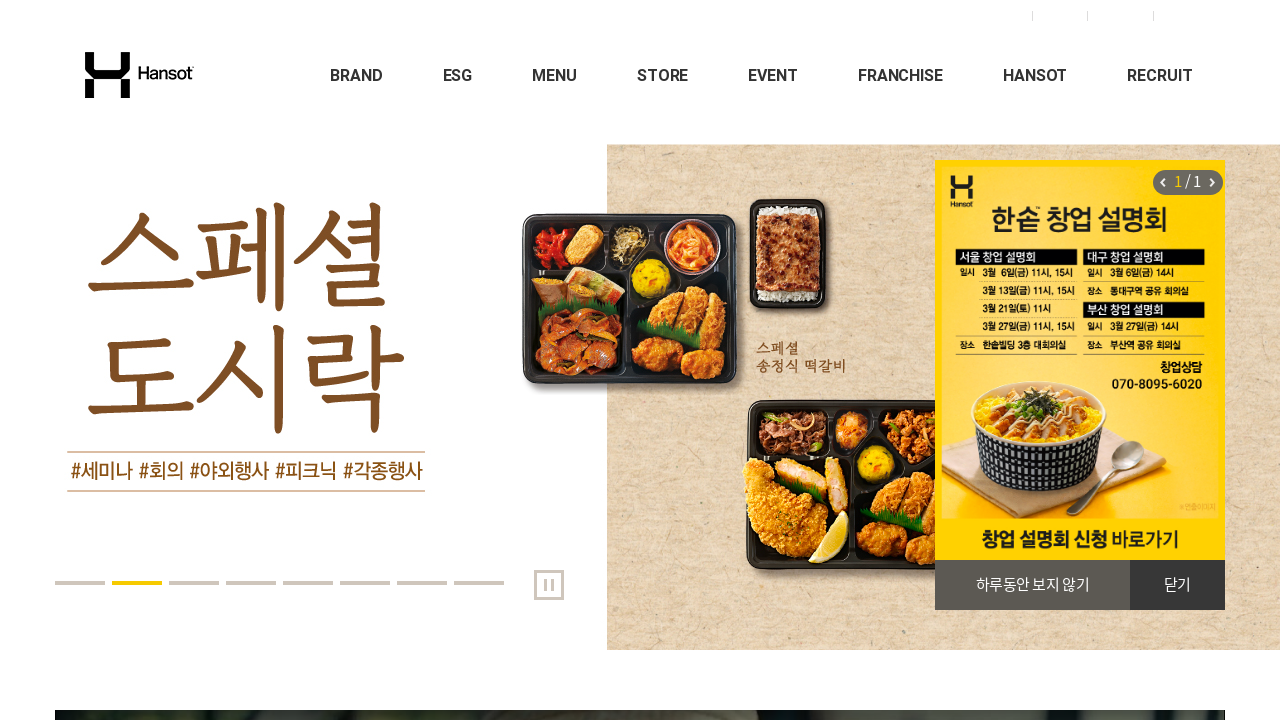

Set viewport size to 1920x1080
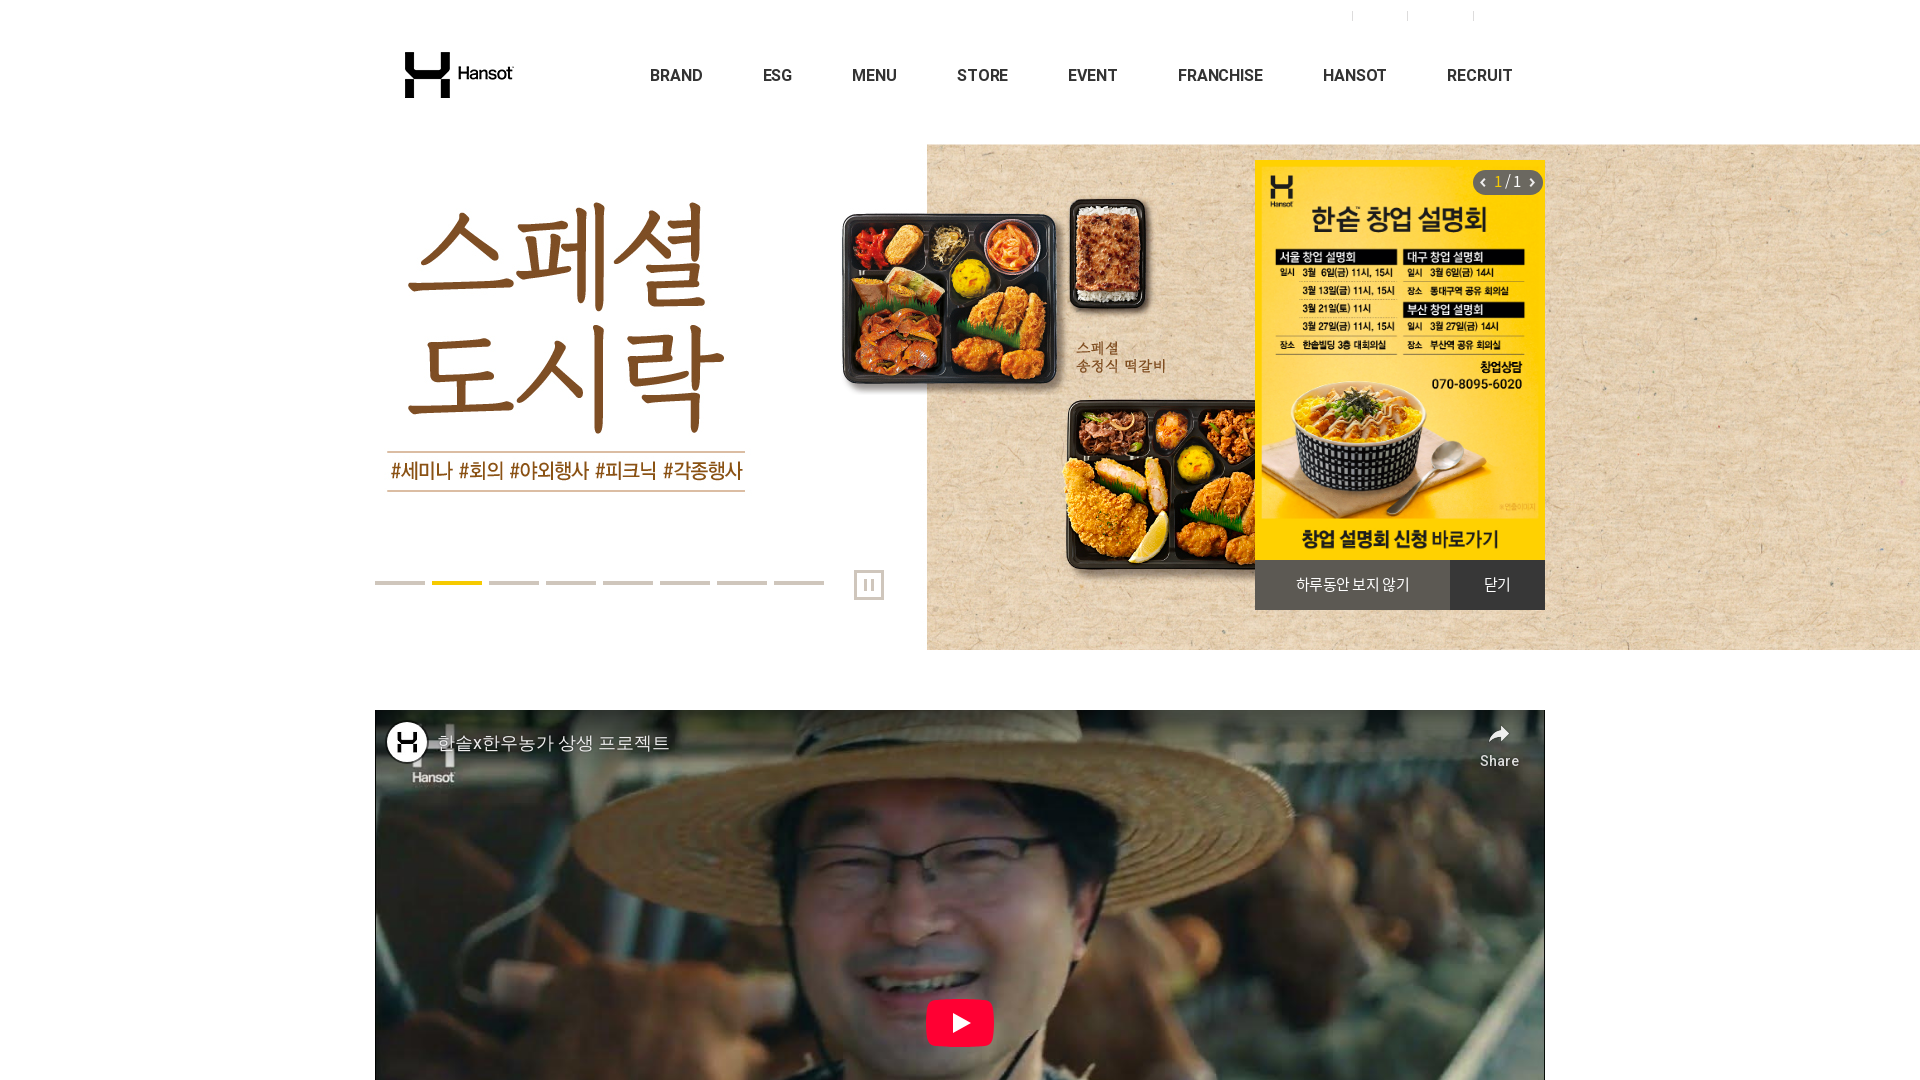

Located menu navigation element
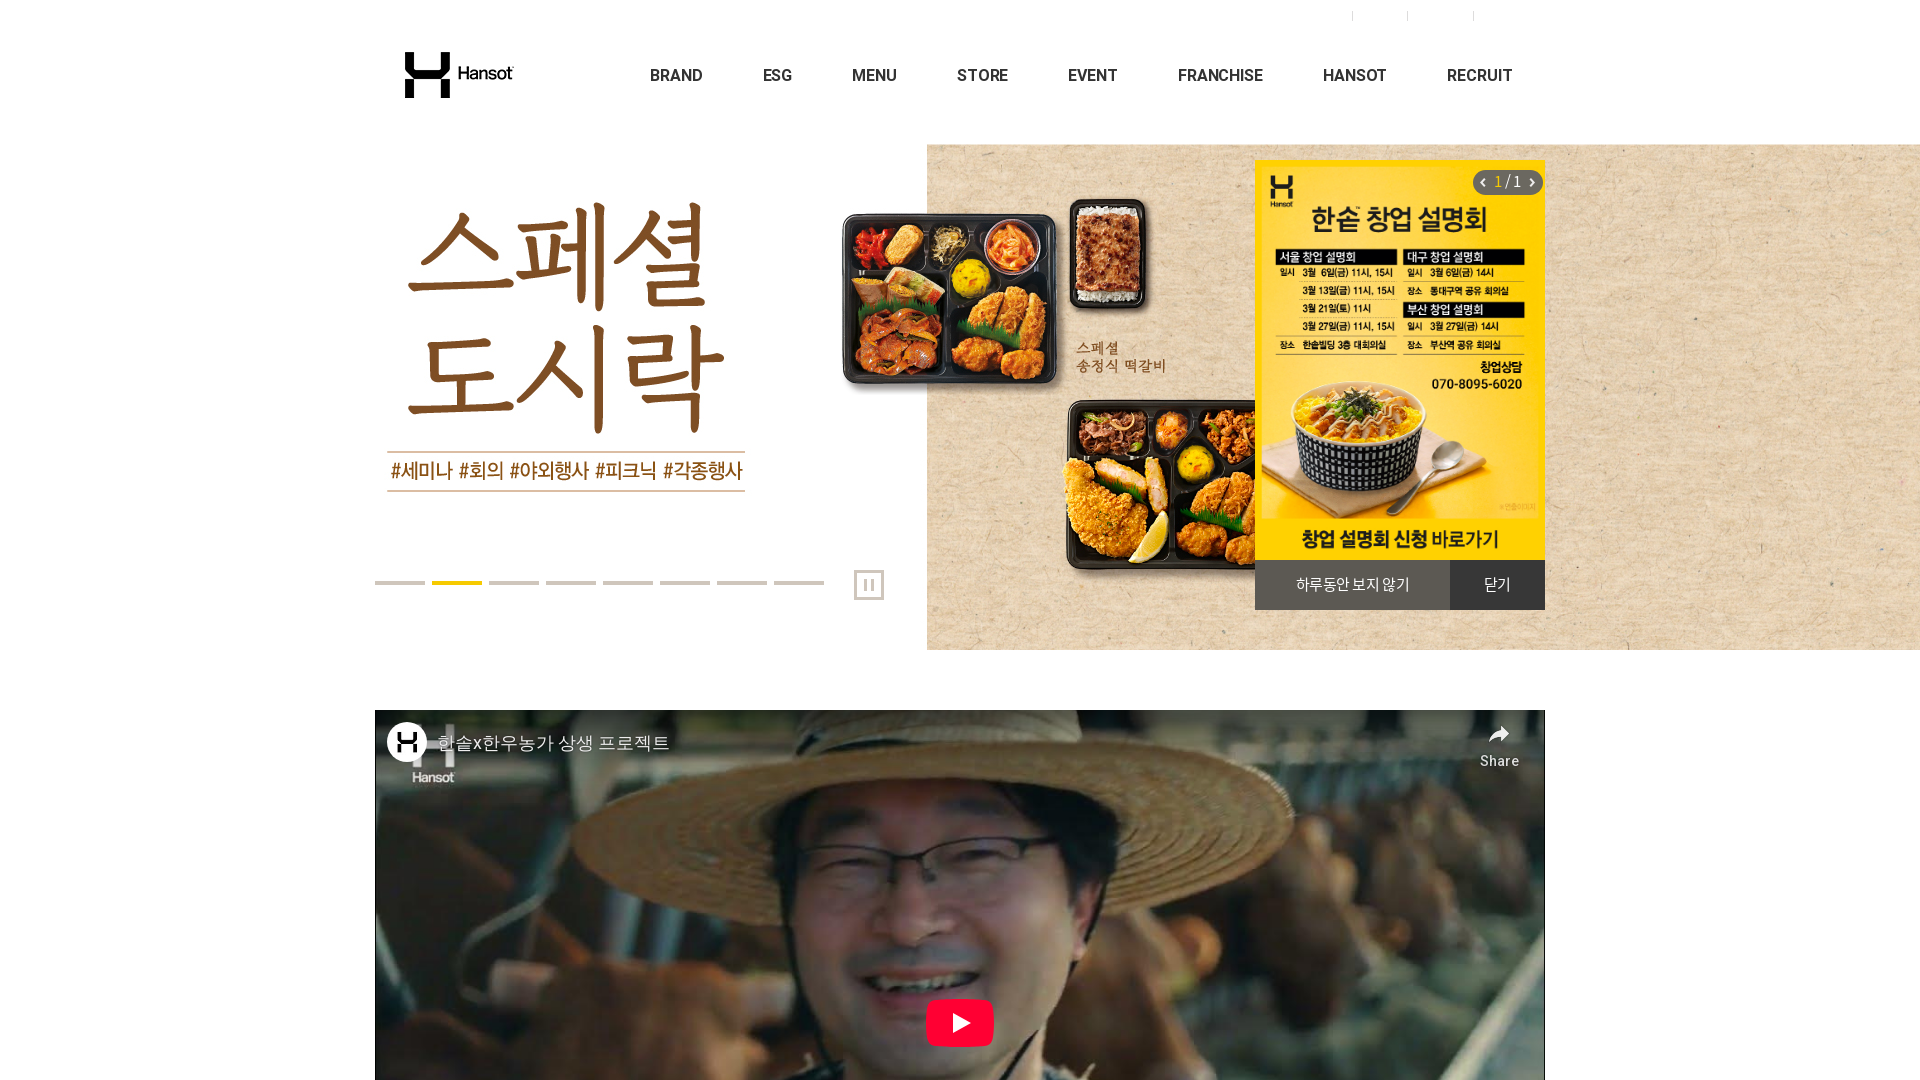

Hovered over menu navigation to reveal dropdown at (875, 75) on xpath=//*[@id="gnb"]/div[2]/ul/li[3]/p/a
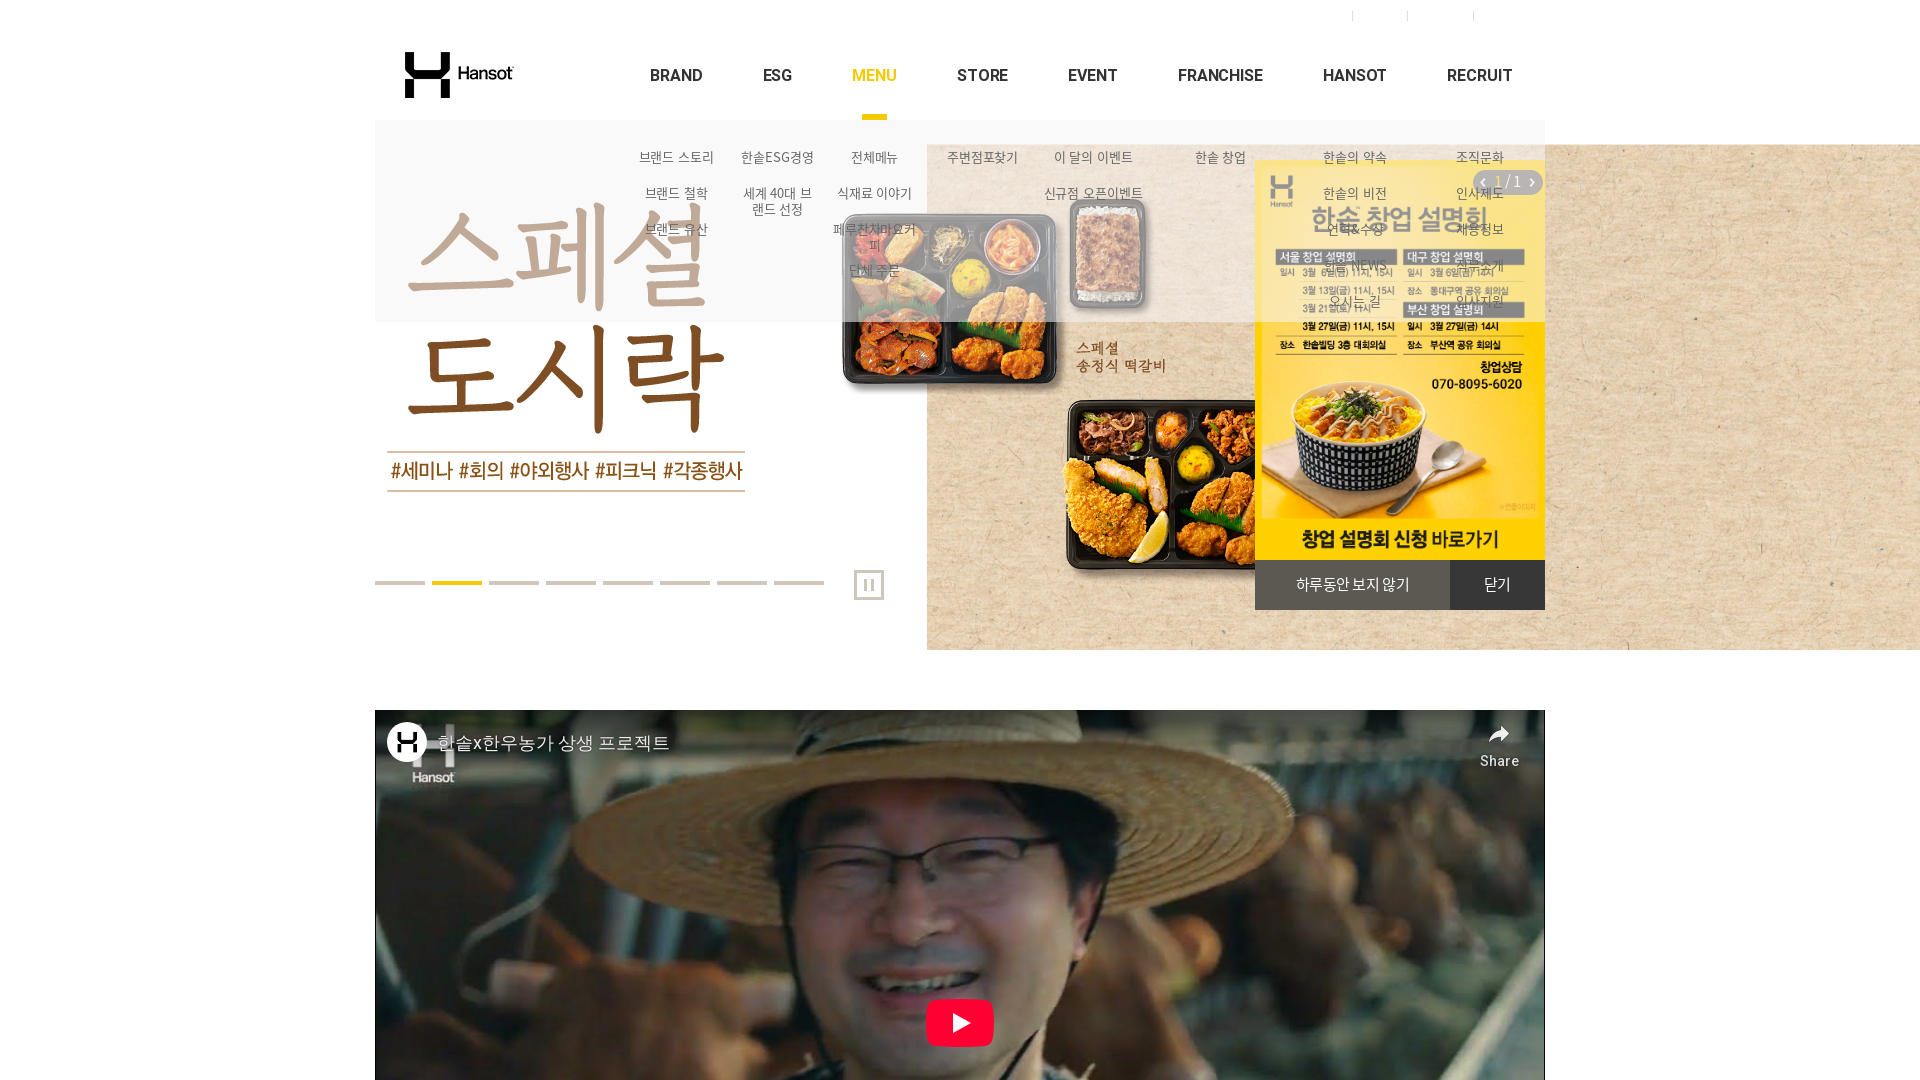

Clicked on 'all menu' option in dropdown at (875, 158) on xpath=//*[@id="gnb"]/div[2]/ul/li[3]/div/ul/li[1]/a
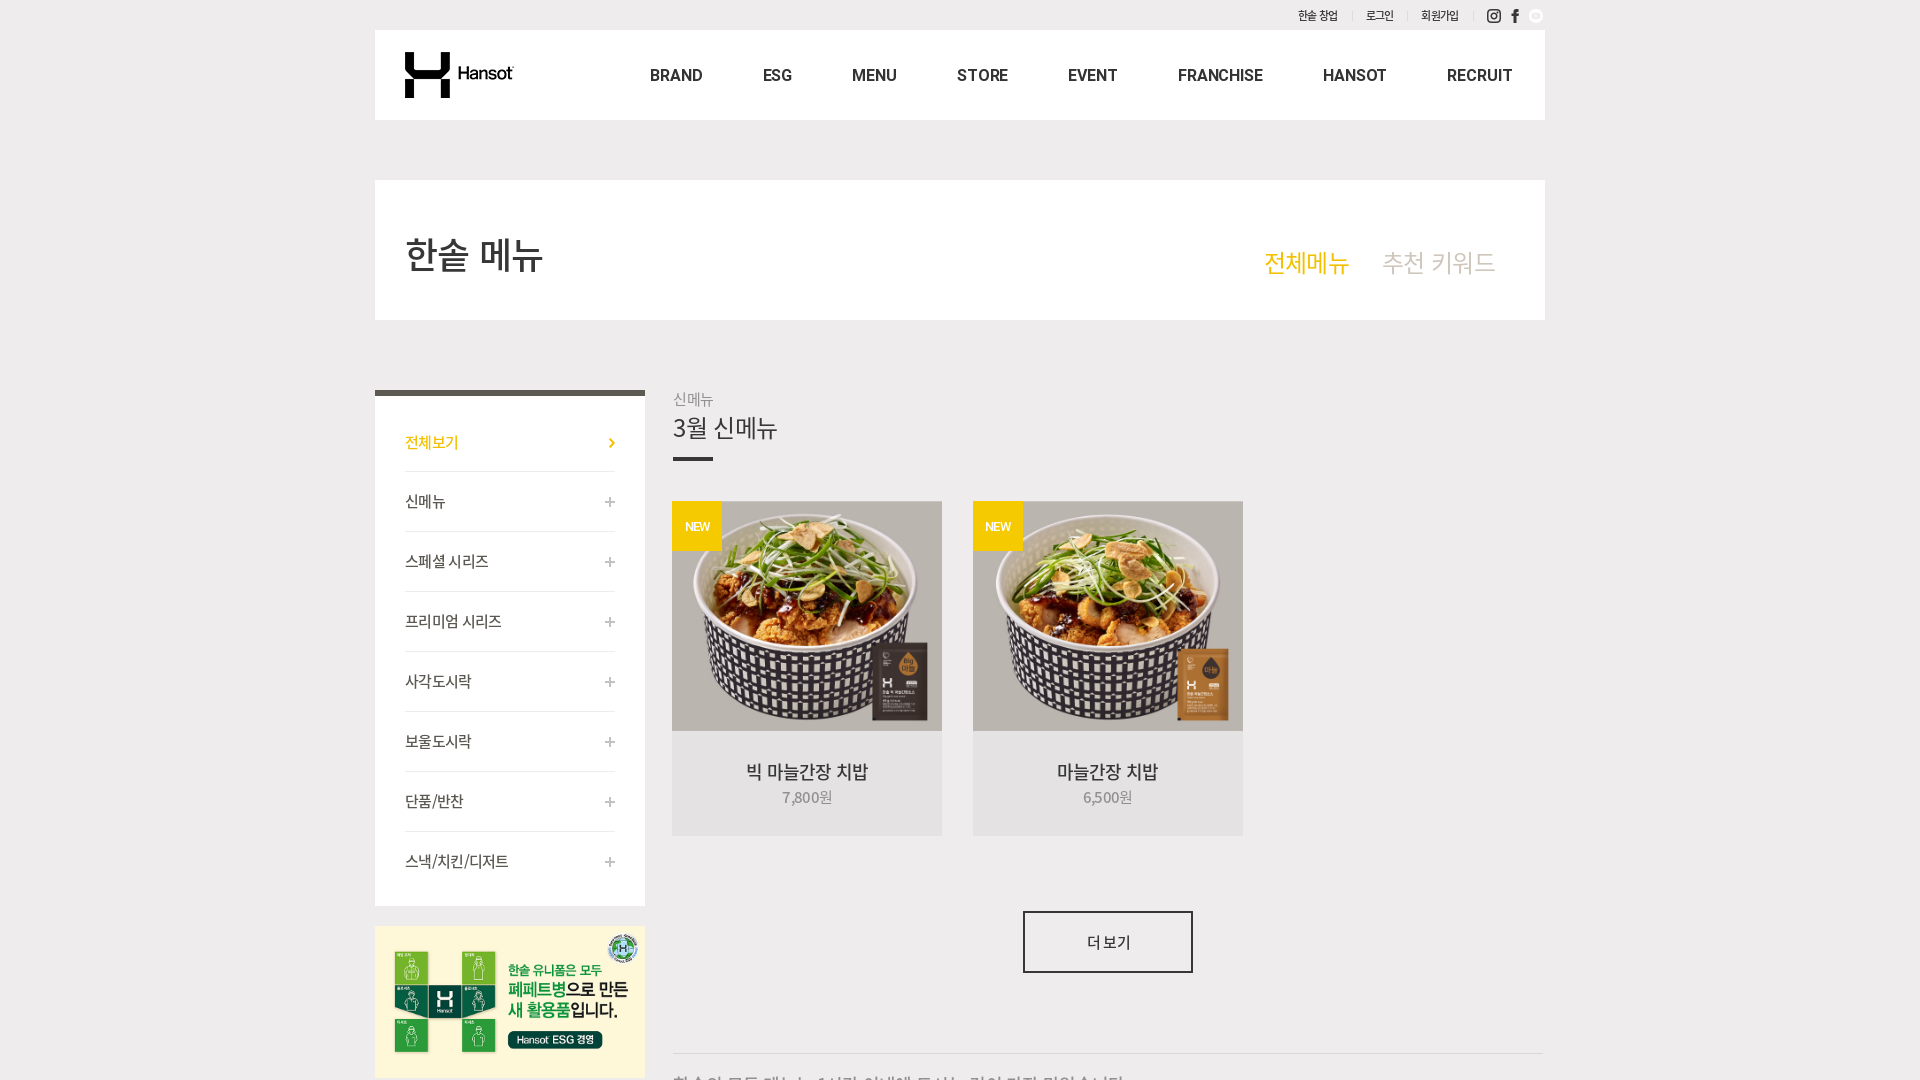

Menu page loaded and menu items visible
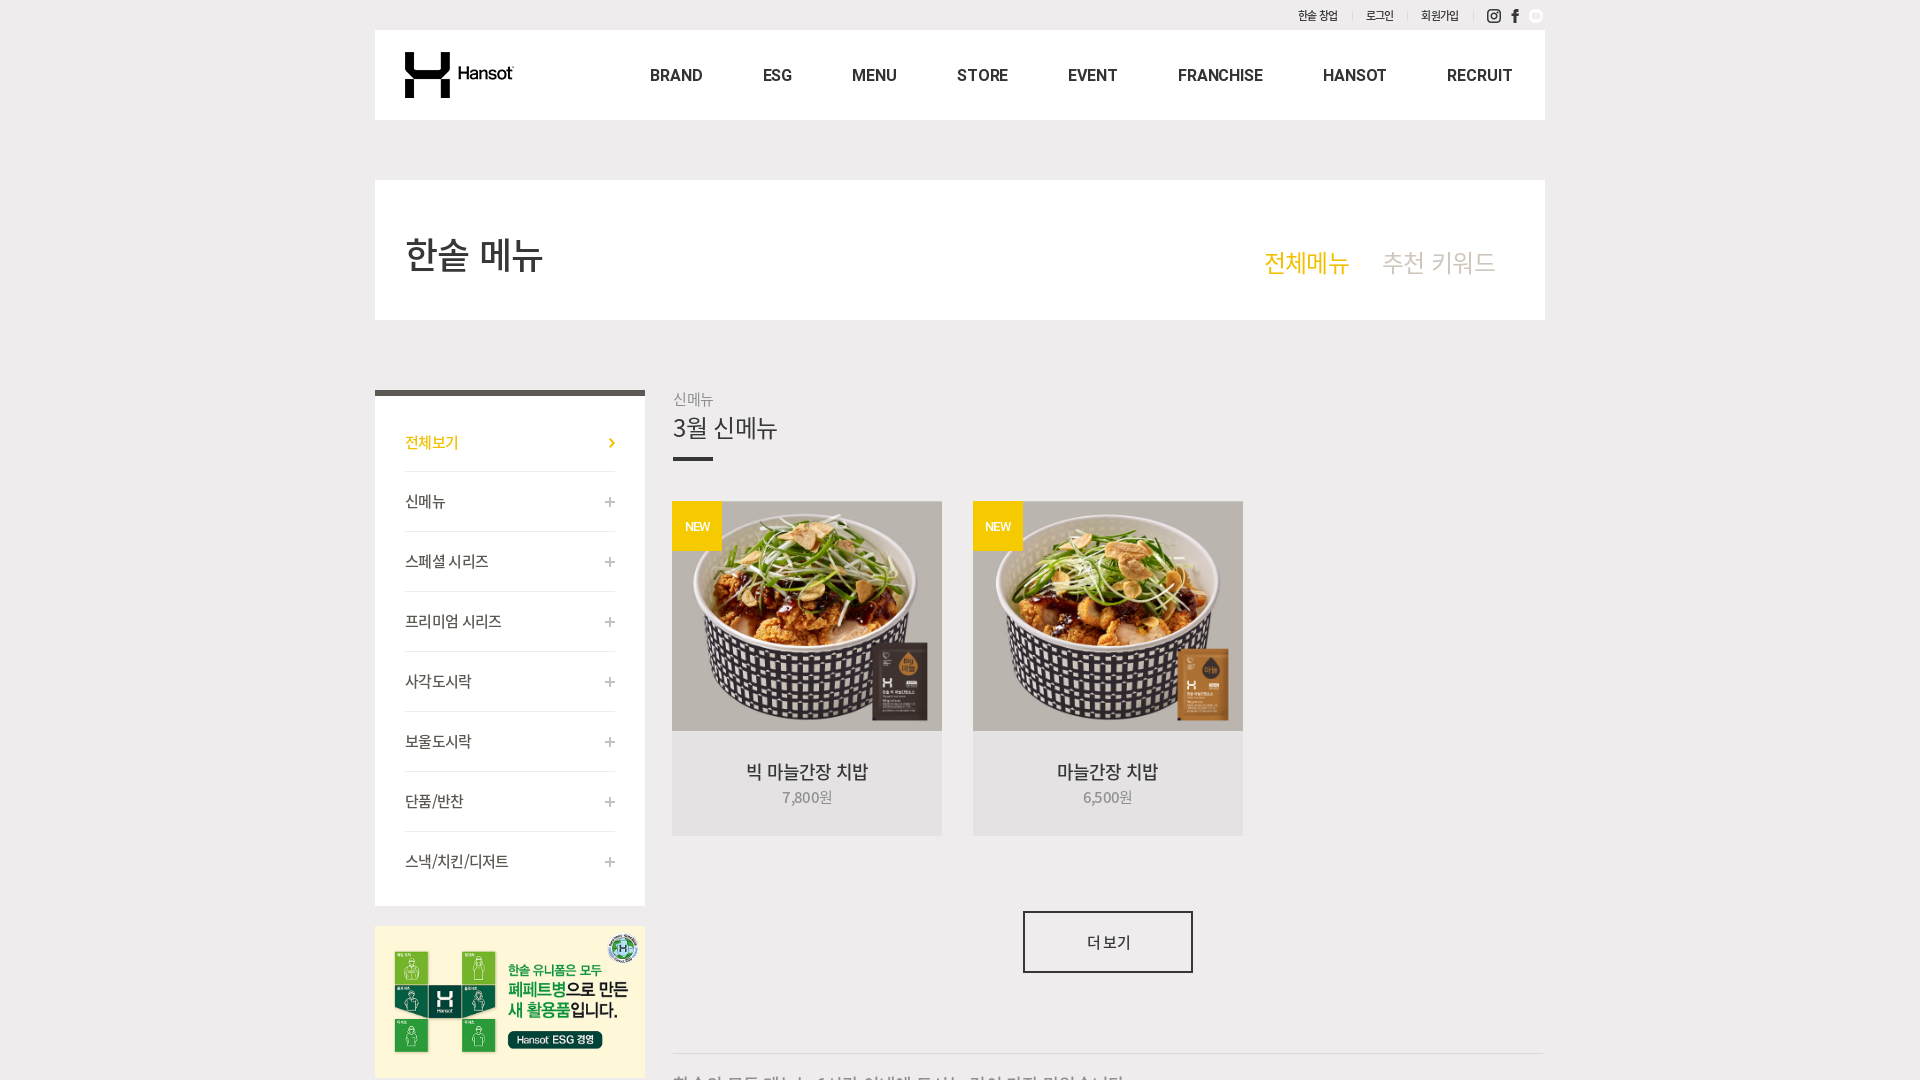

Clicked 'load more' button to display additional menu items at (1108, 942) on #btn_more > span > a
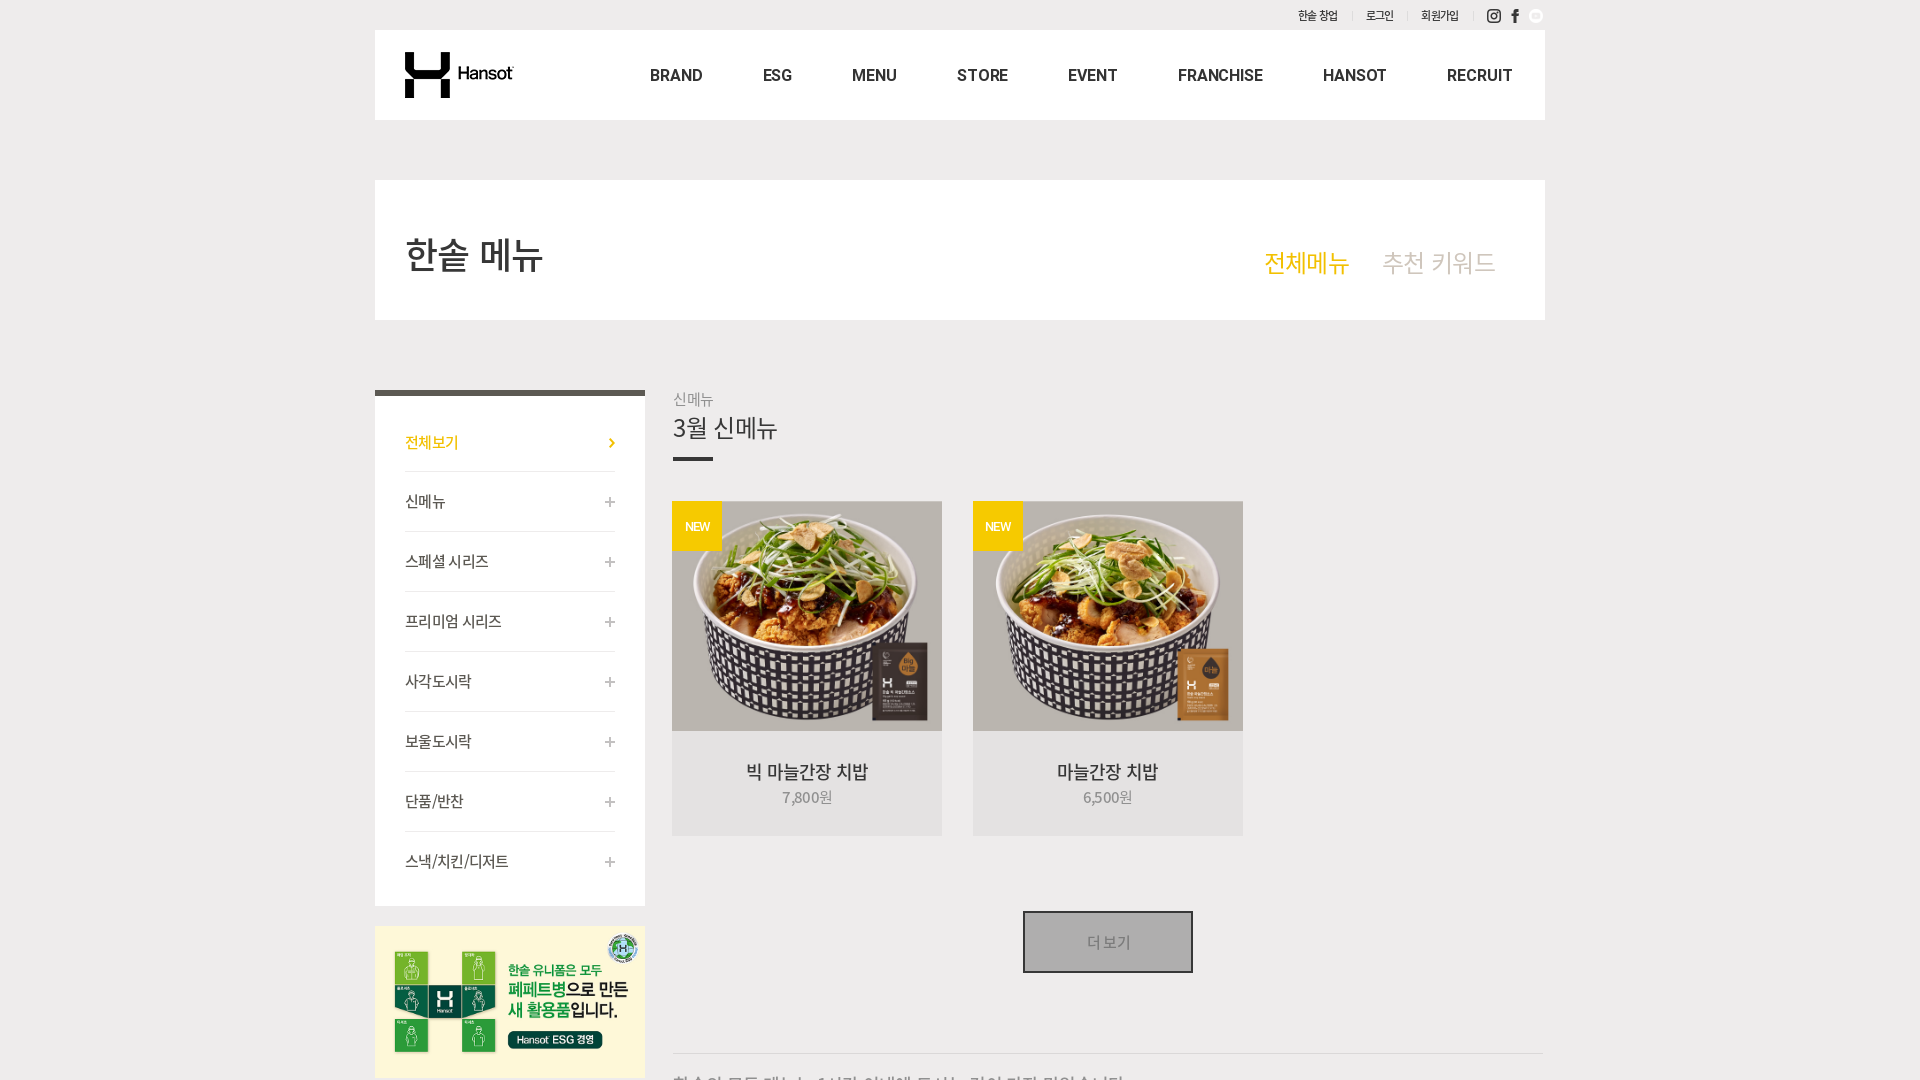

Waited 1 second for new menu items to load
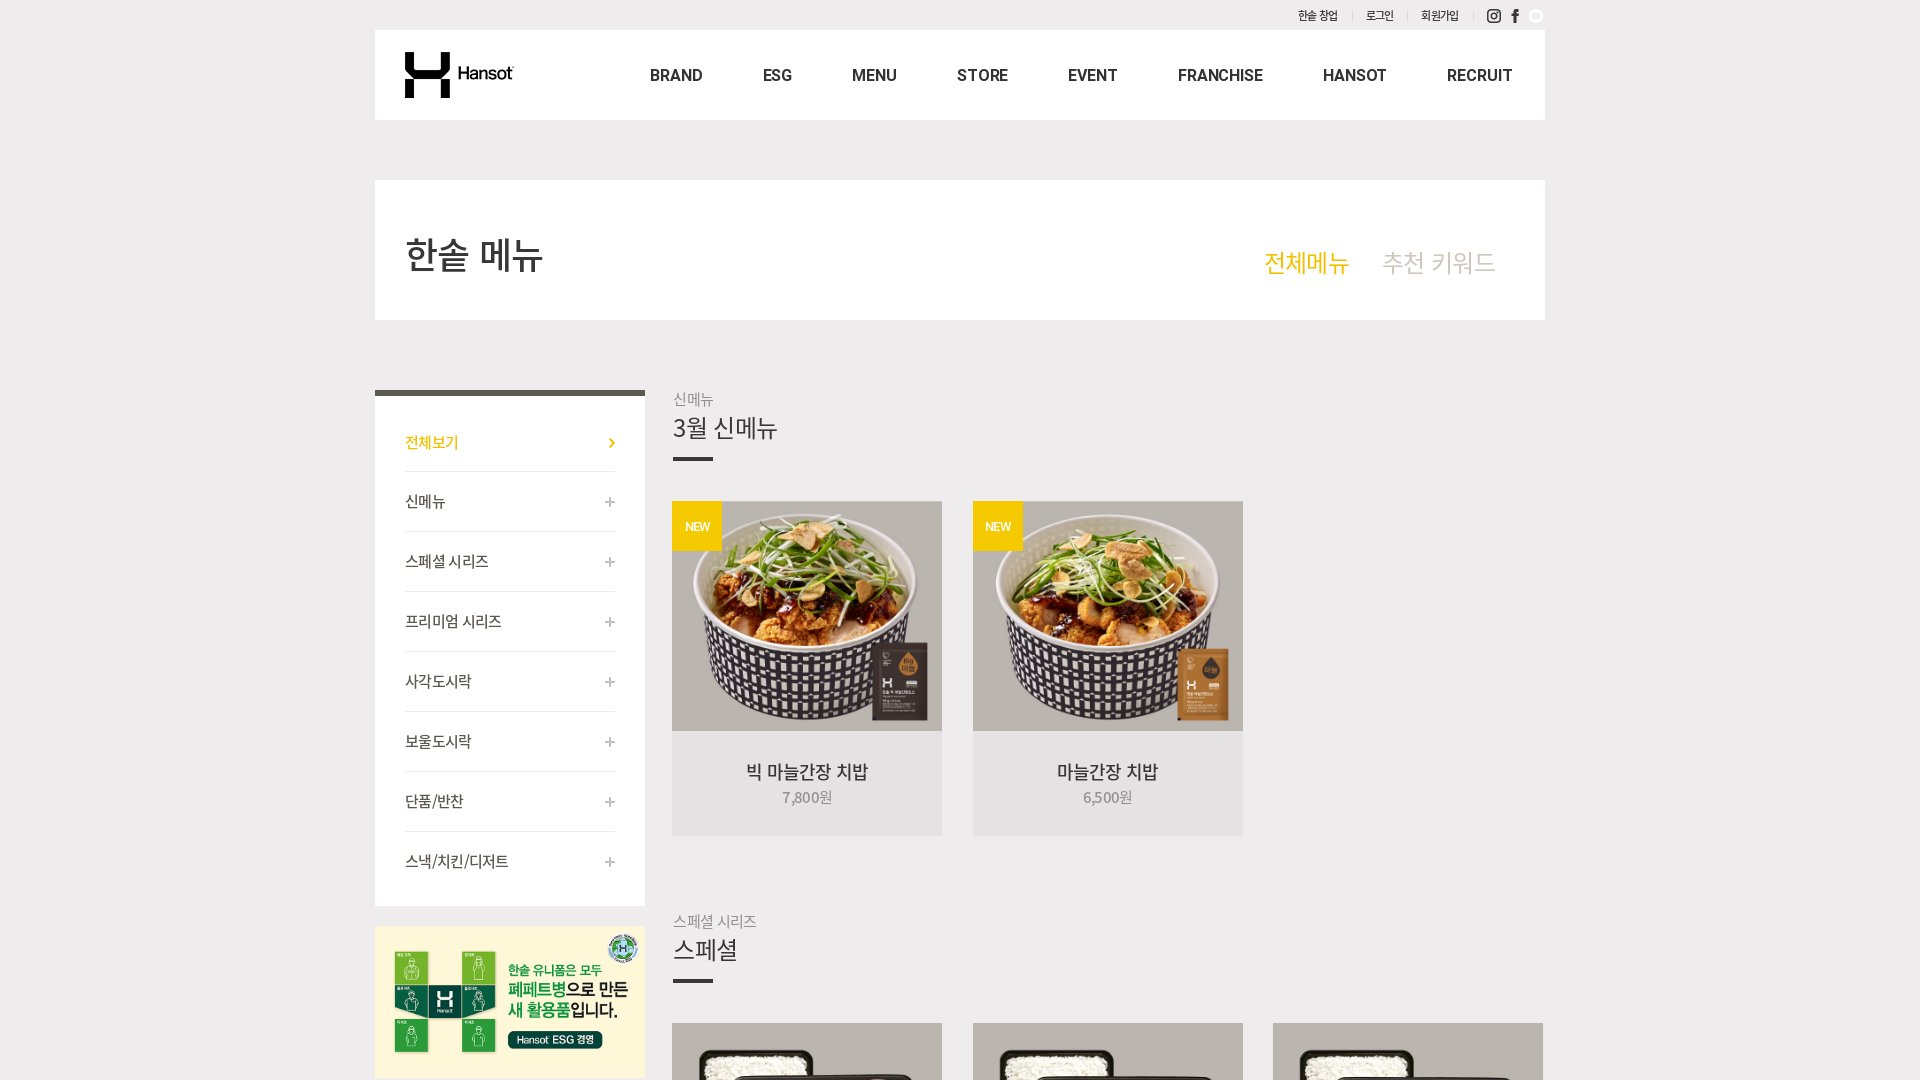

Clicked 'load more' button to display additional menu items at (1108, 541) on #btn_more > span > a
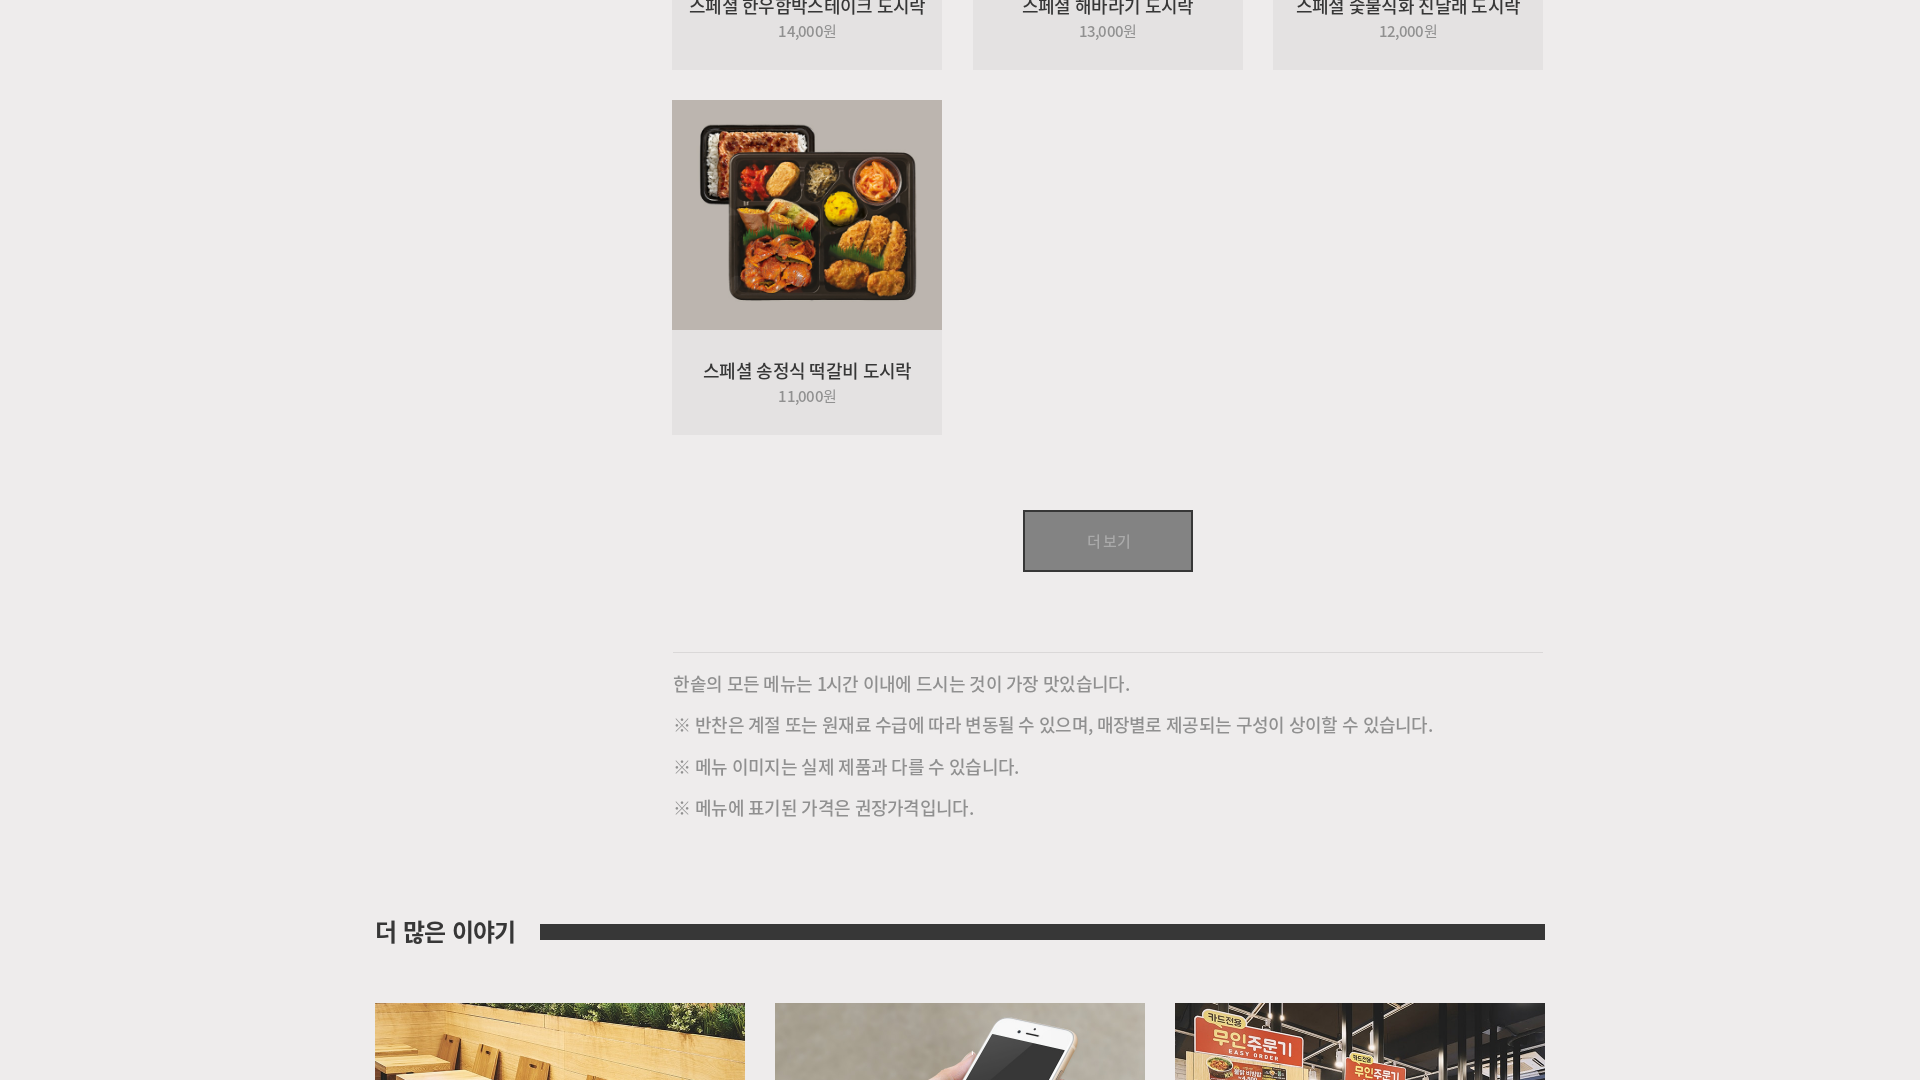

Waited 1 second for new menu items to load
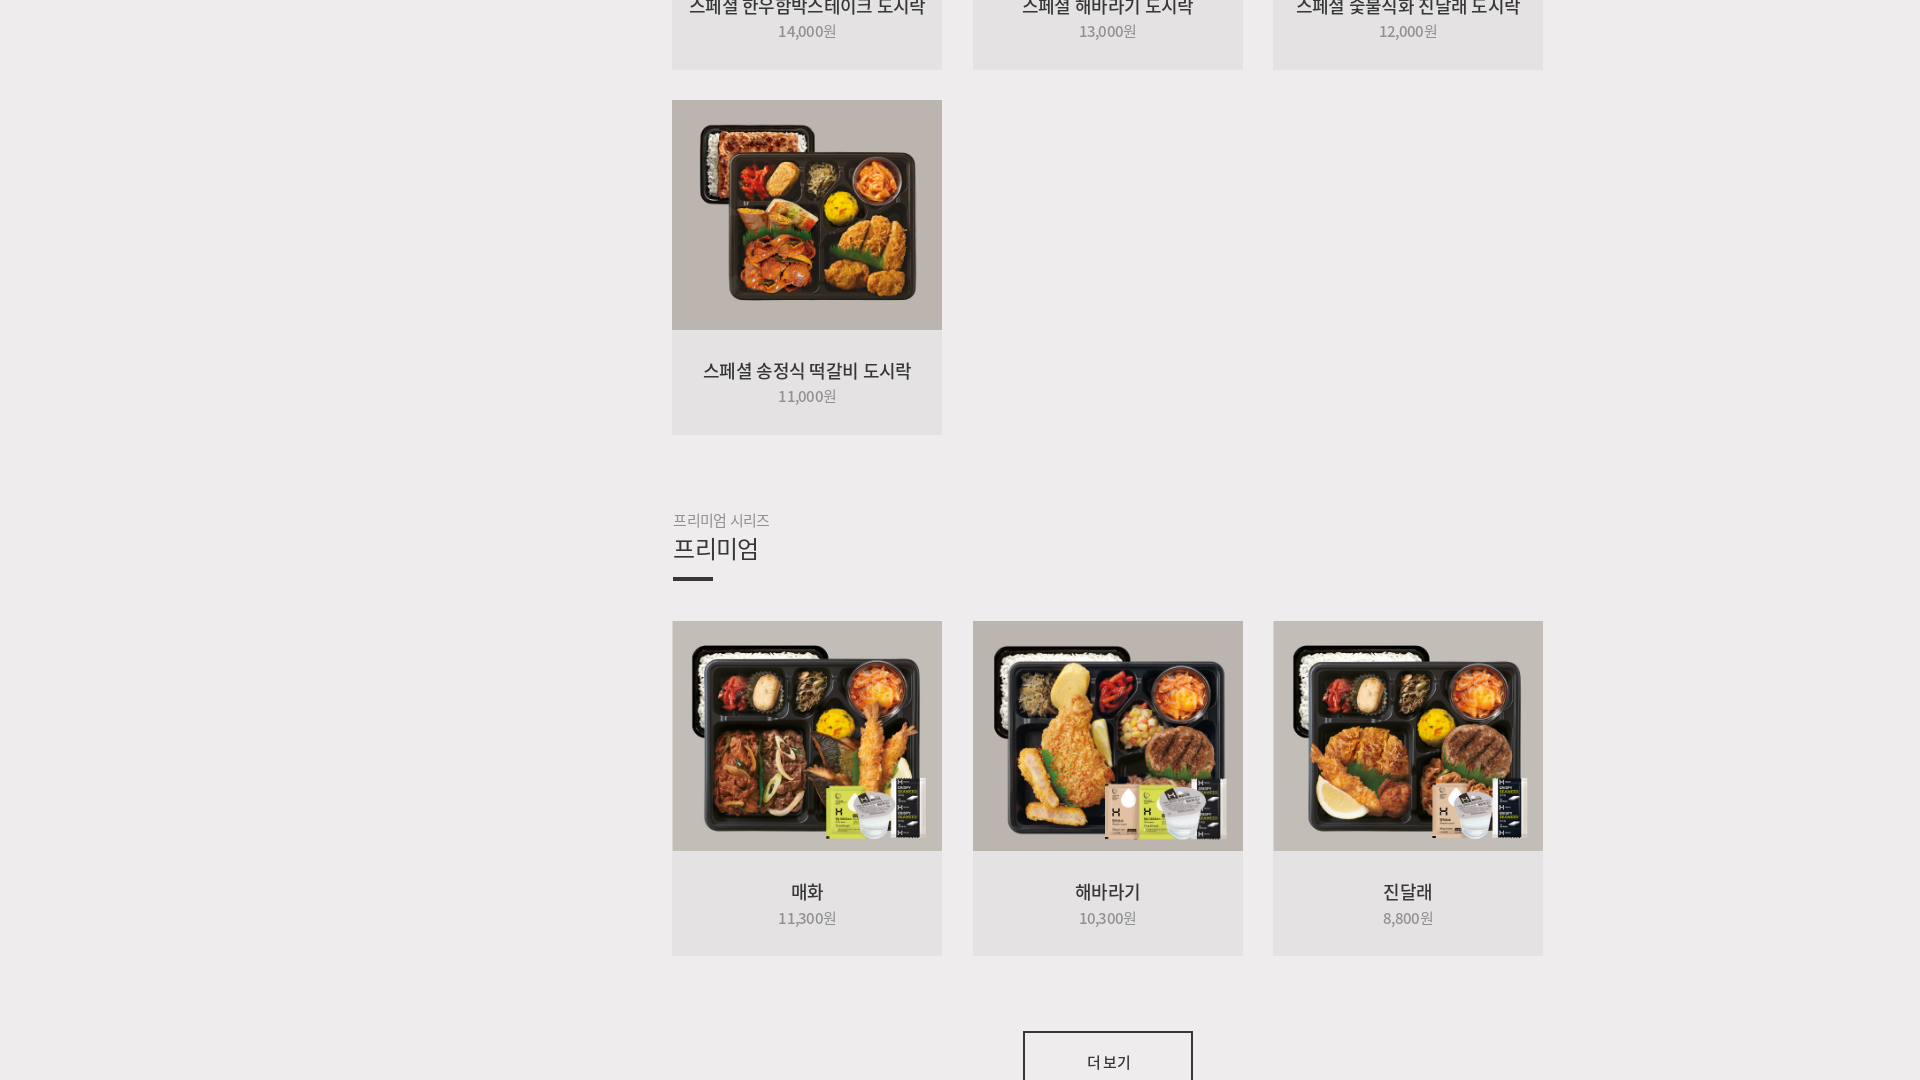

Clicked 'load more' button to display additional menu items at (1108, 1049) on #btn_more > span > a
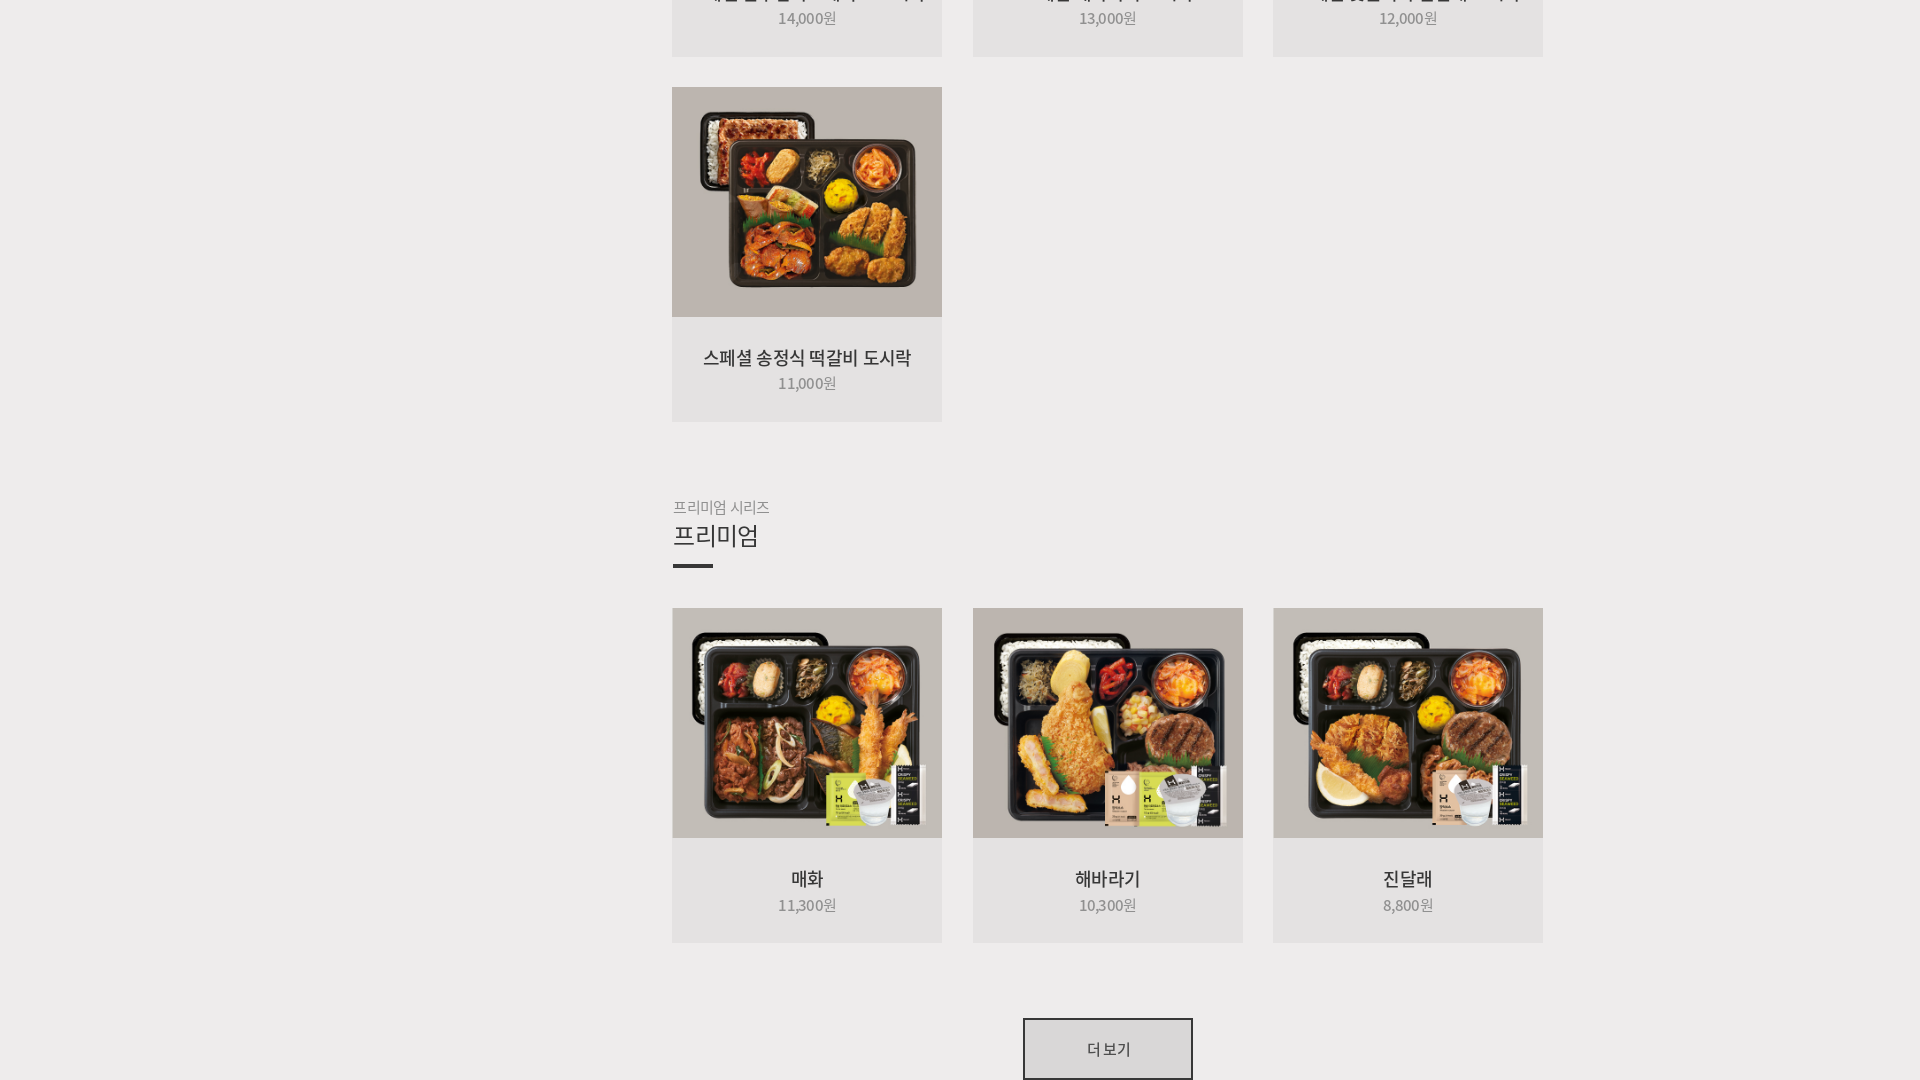

Waited 1 second for new menu items to load
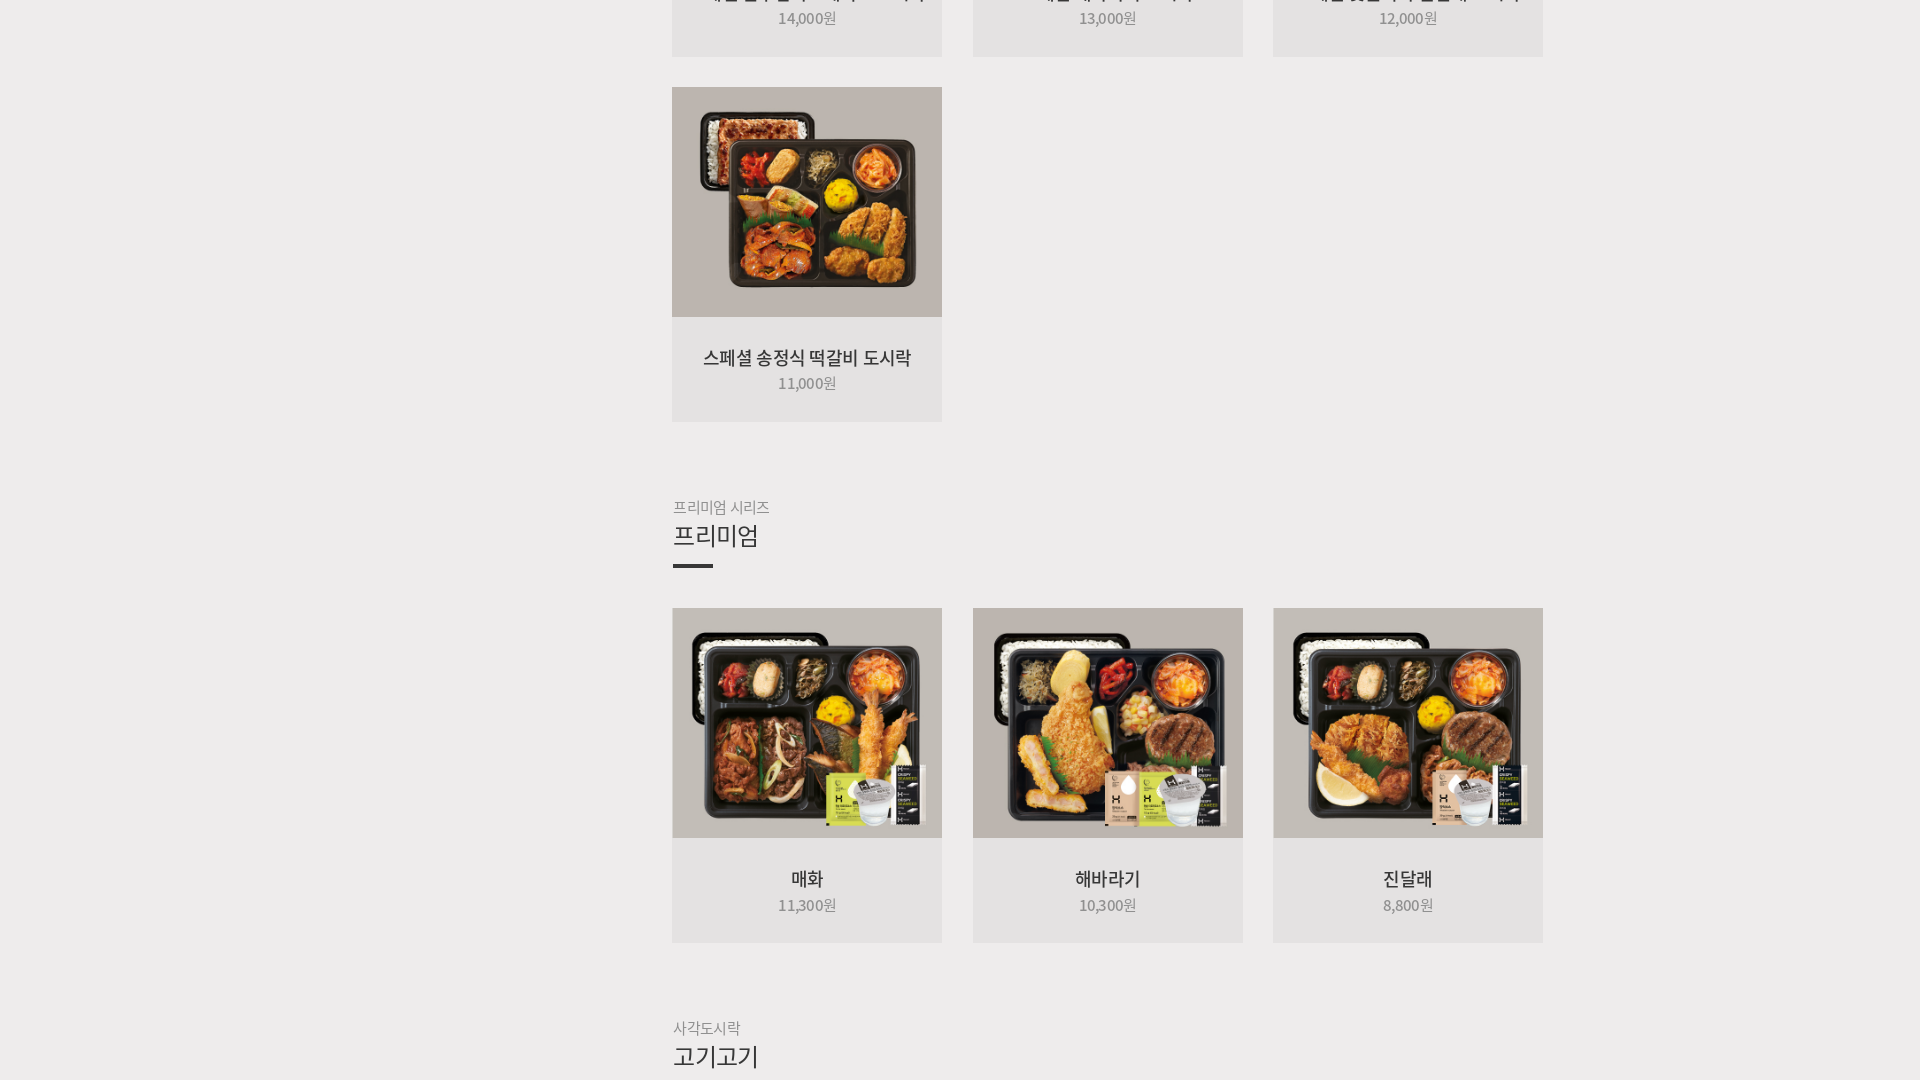

Clicked 'load more' button to display additional menu items at (1108, 541) on #btn_more > span > a
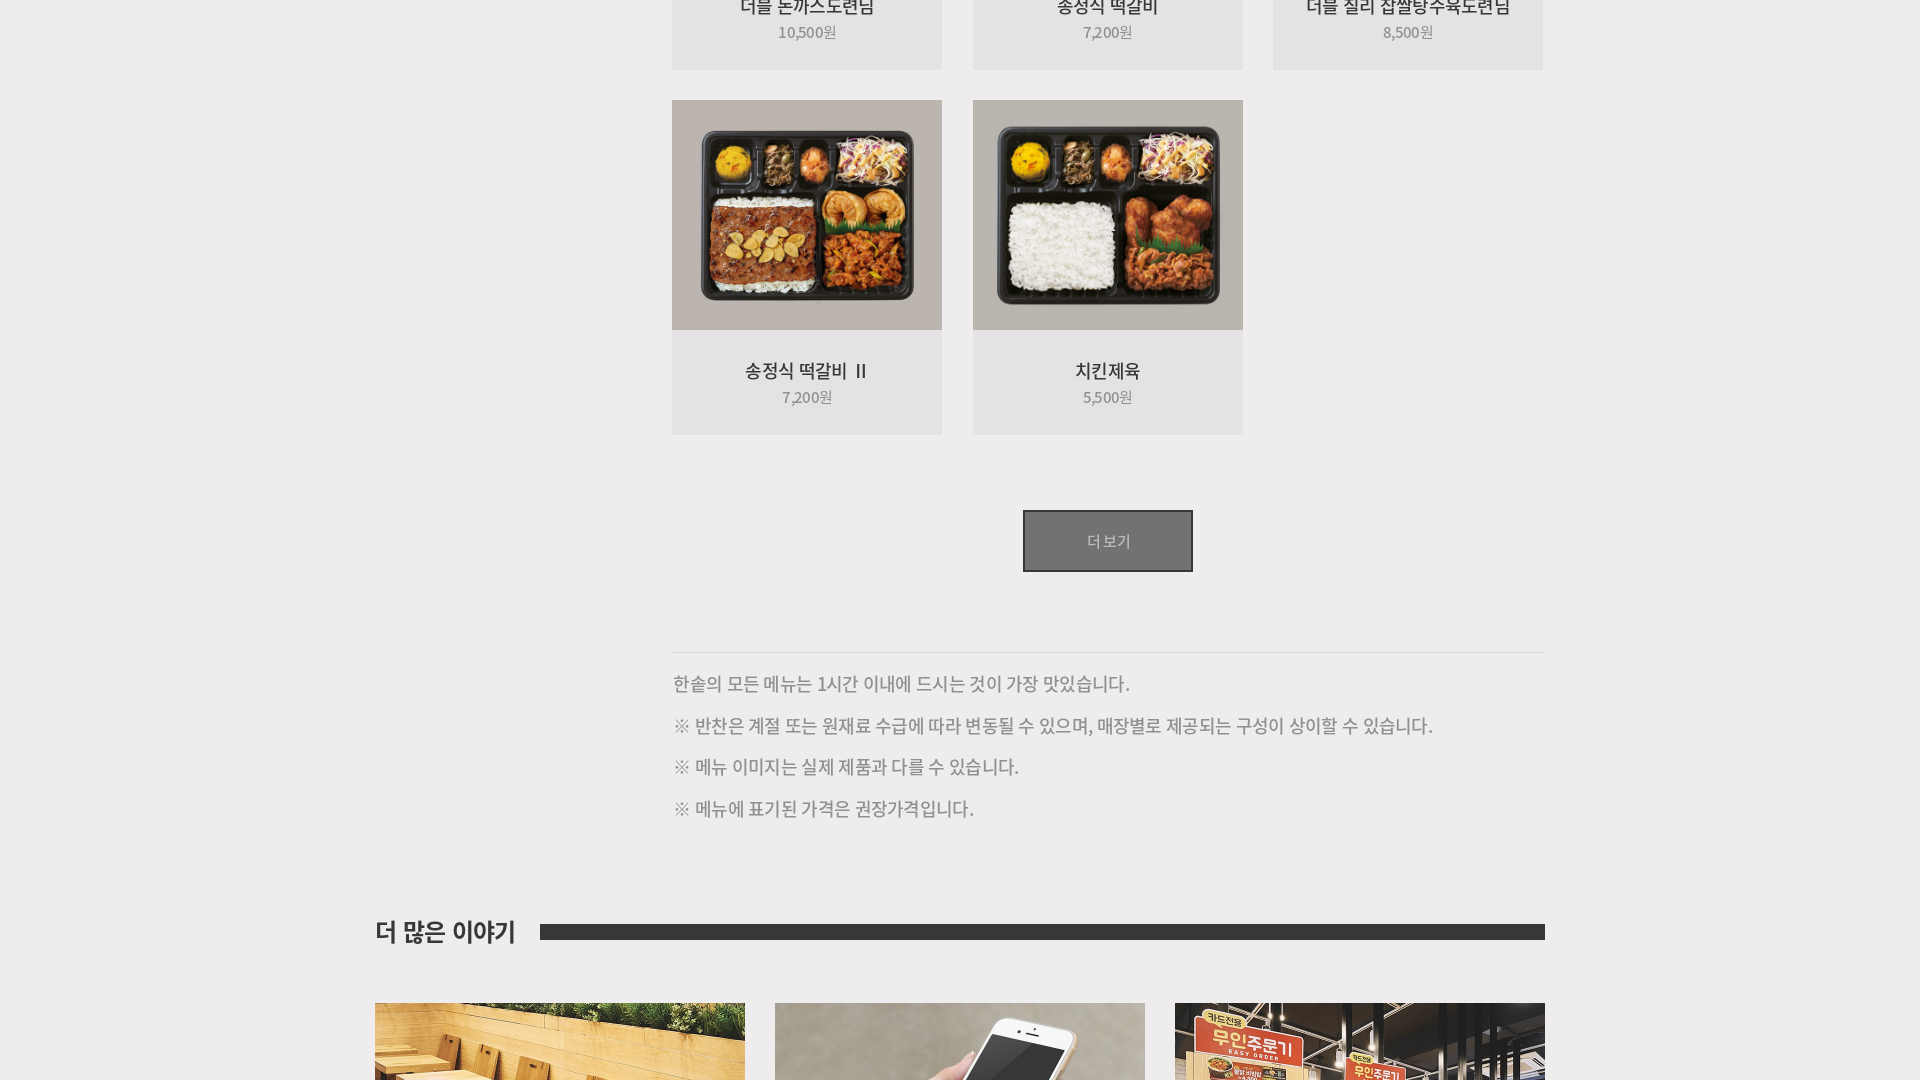

Waited 1 second for new menu items to load
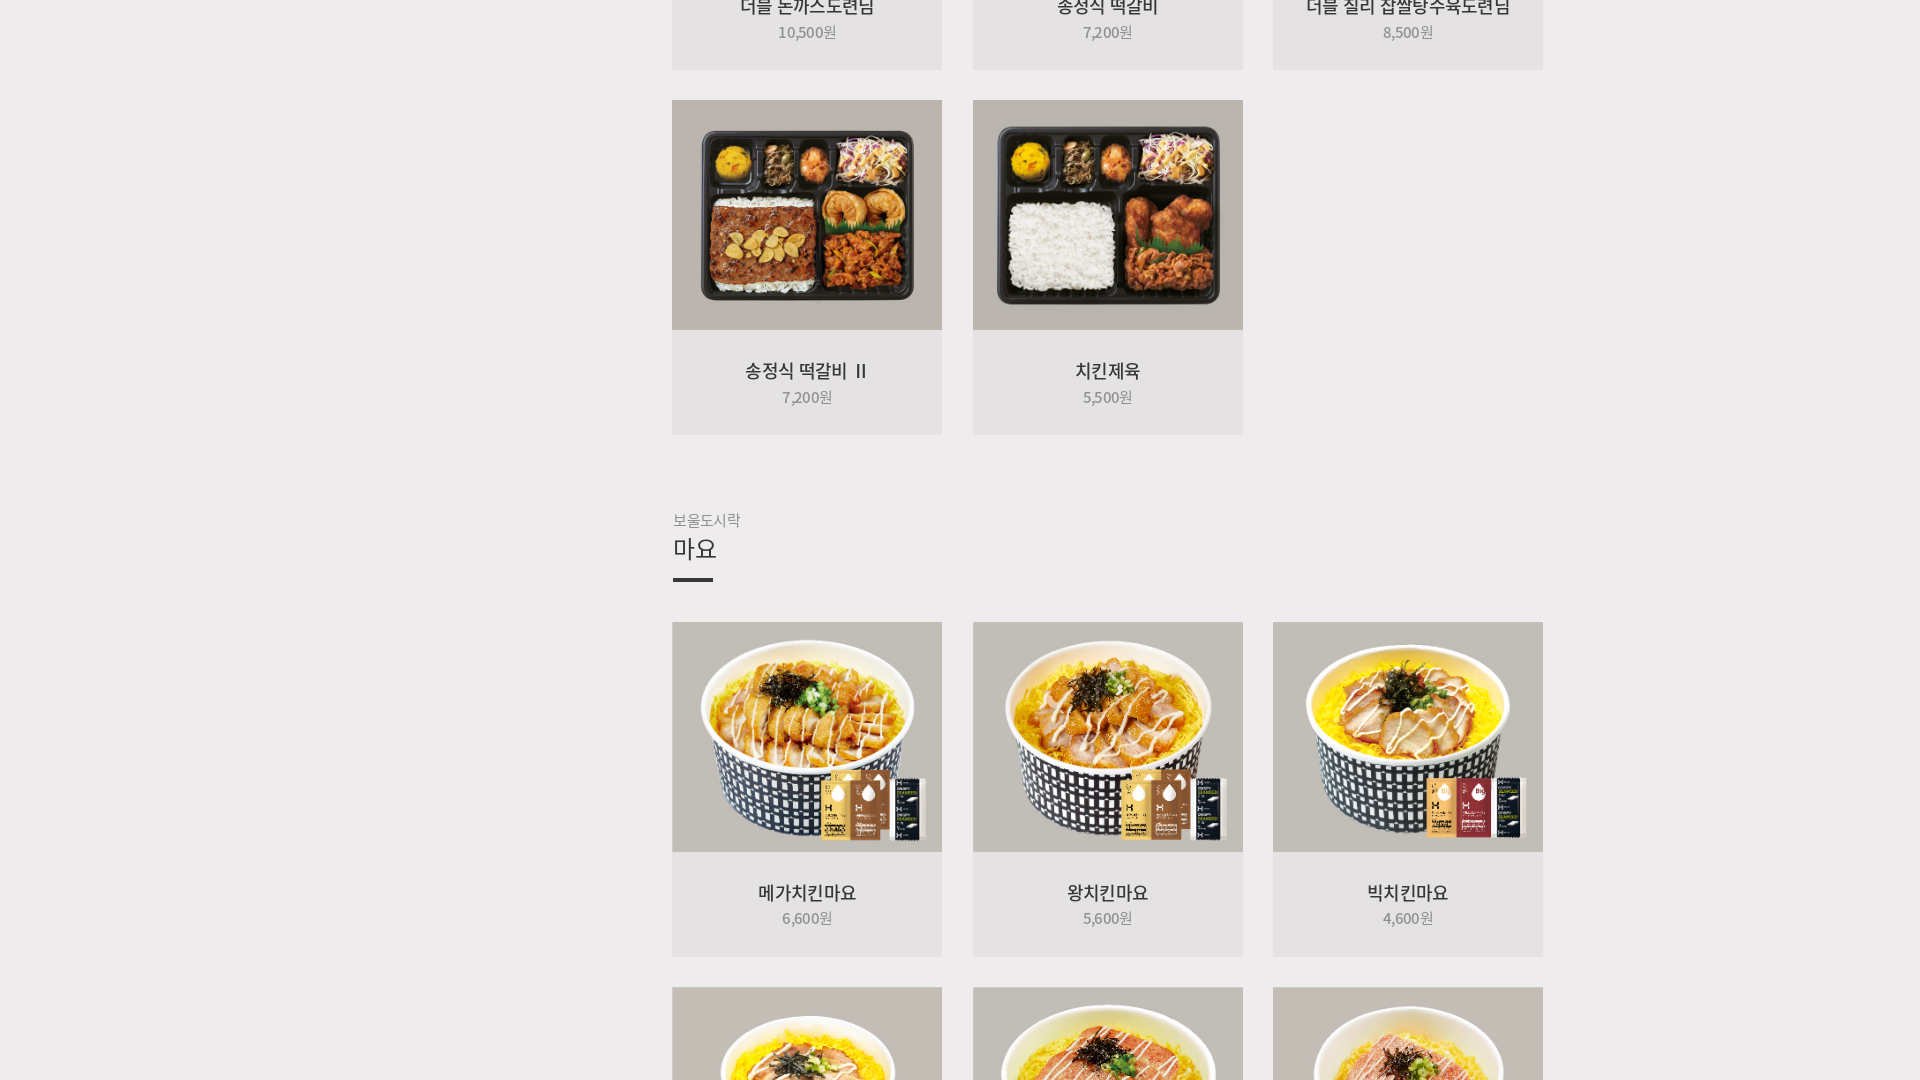

Clicked 'load more' button to display additional menu items at (1108, 541) on #btn_more > span > a
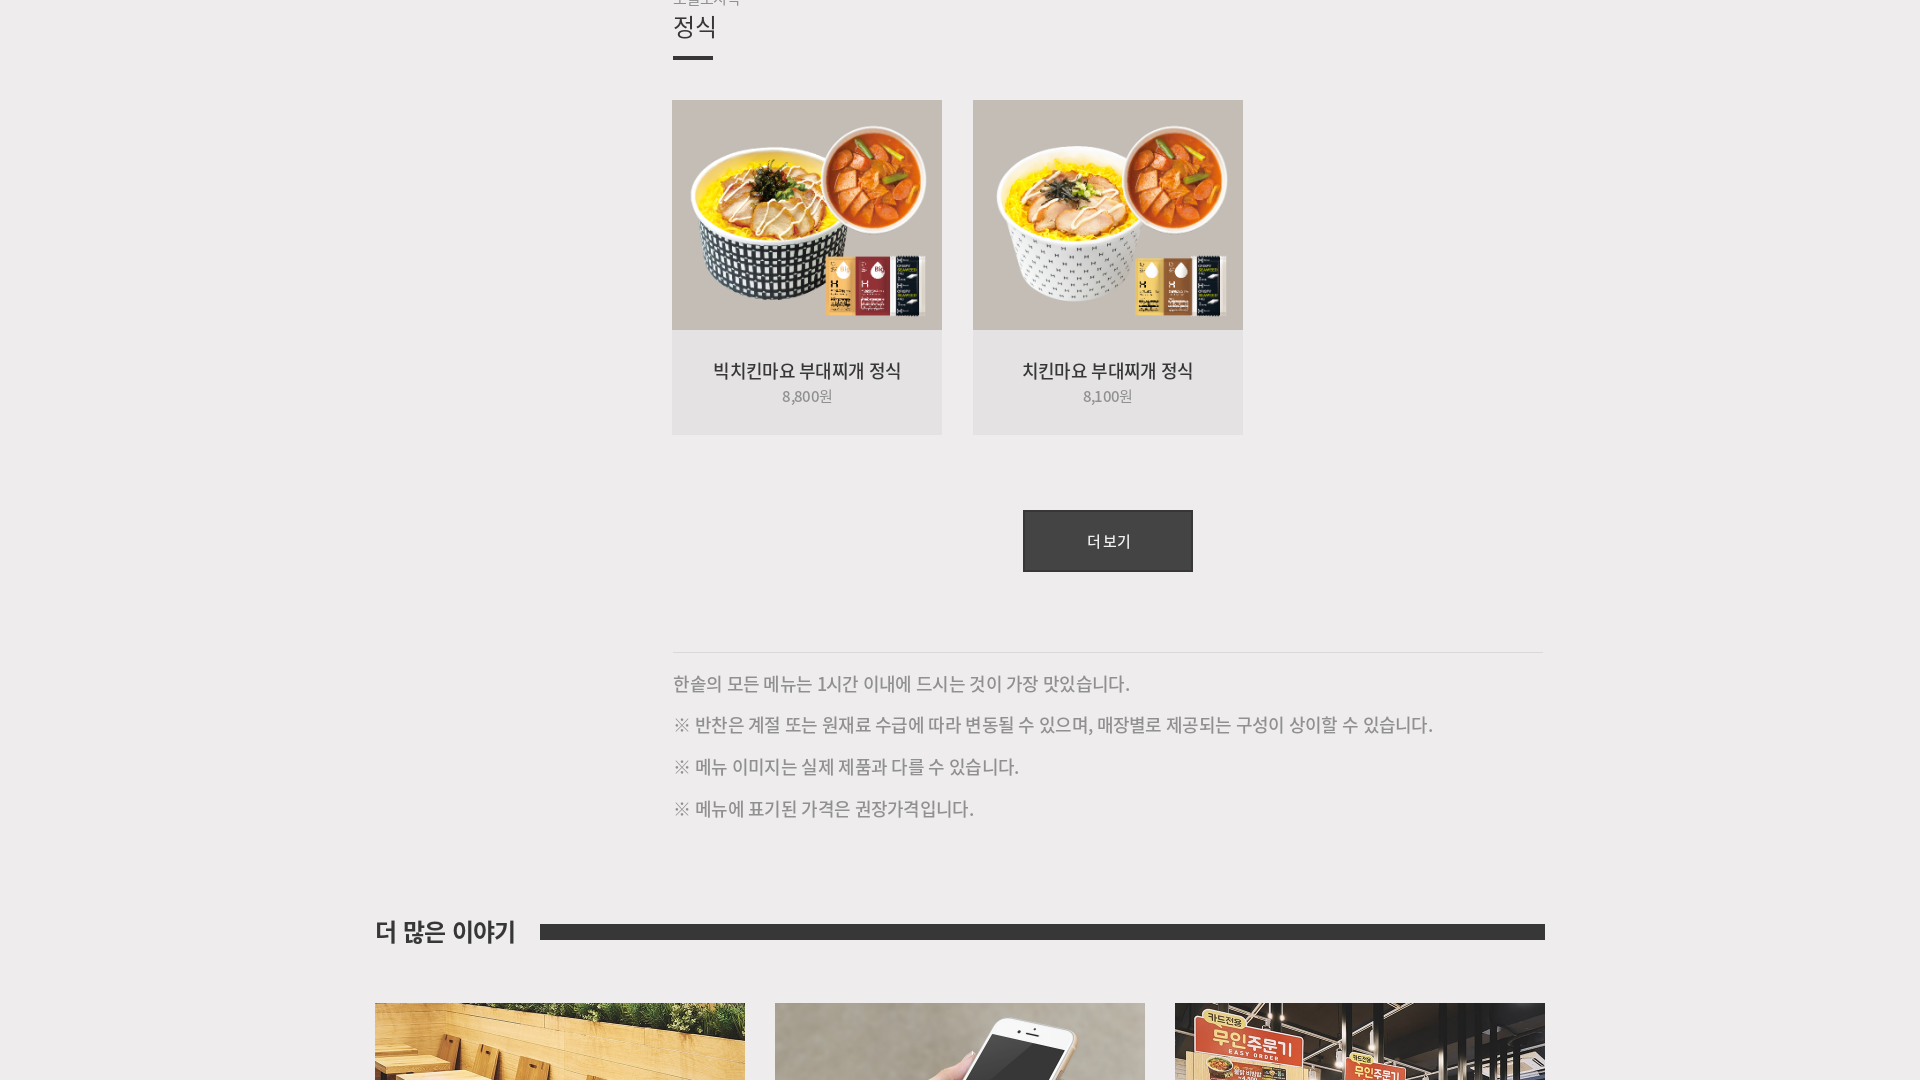

Waited 1 second for new menu items to load
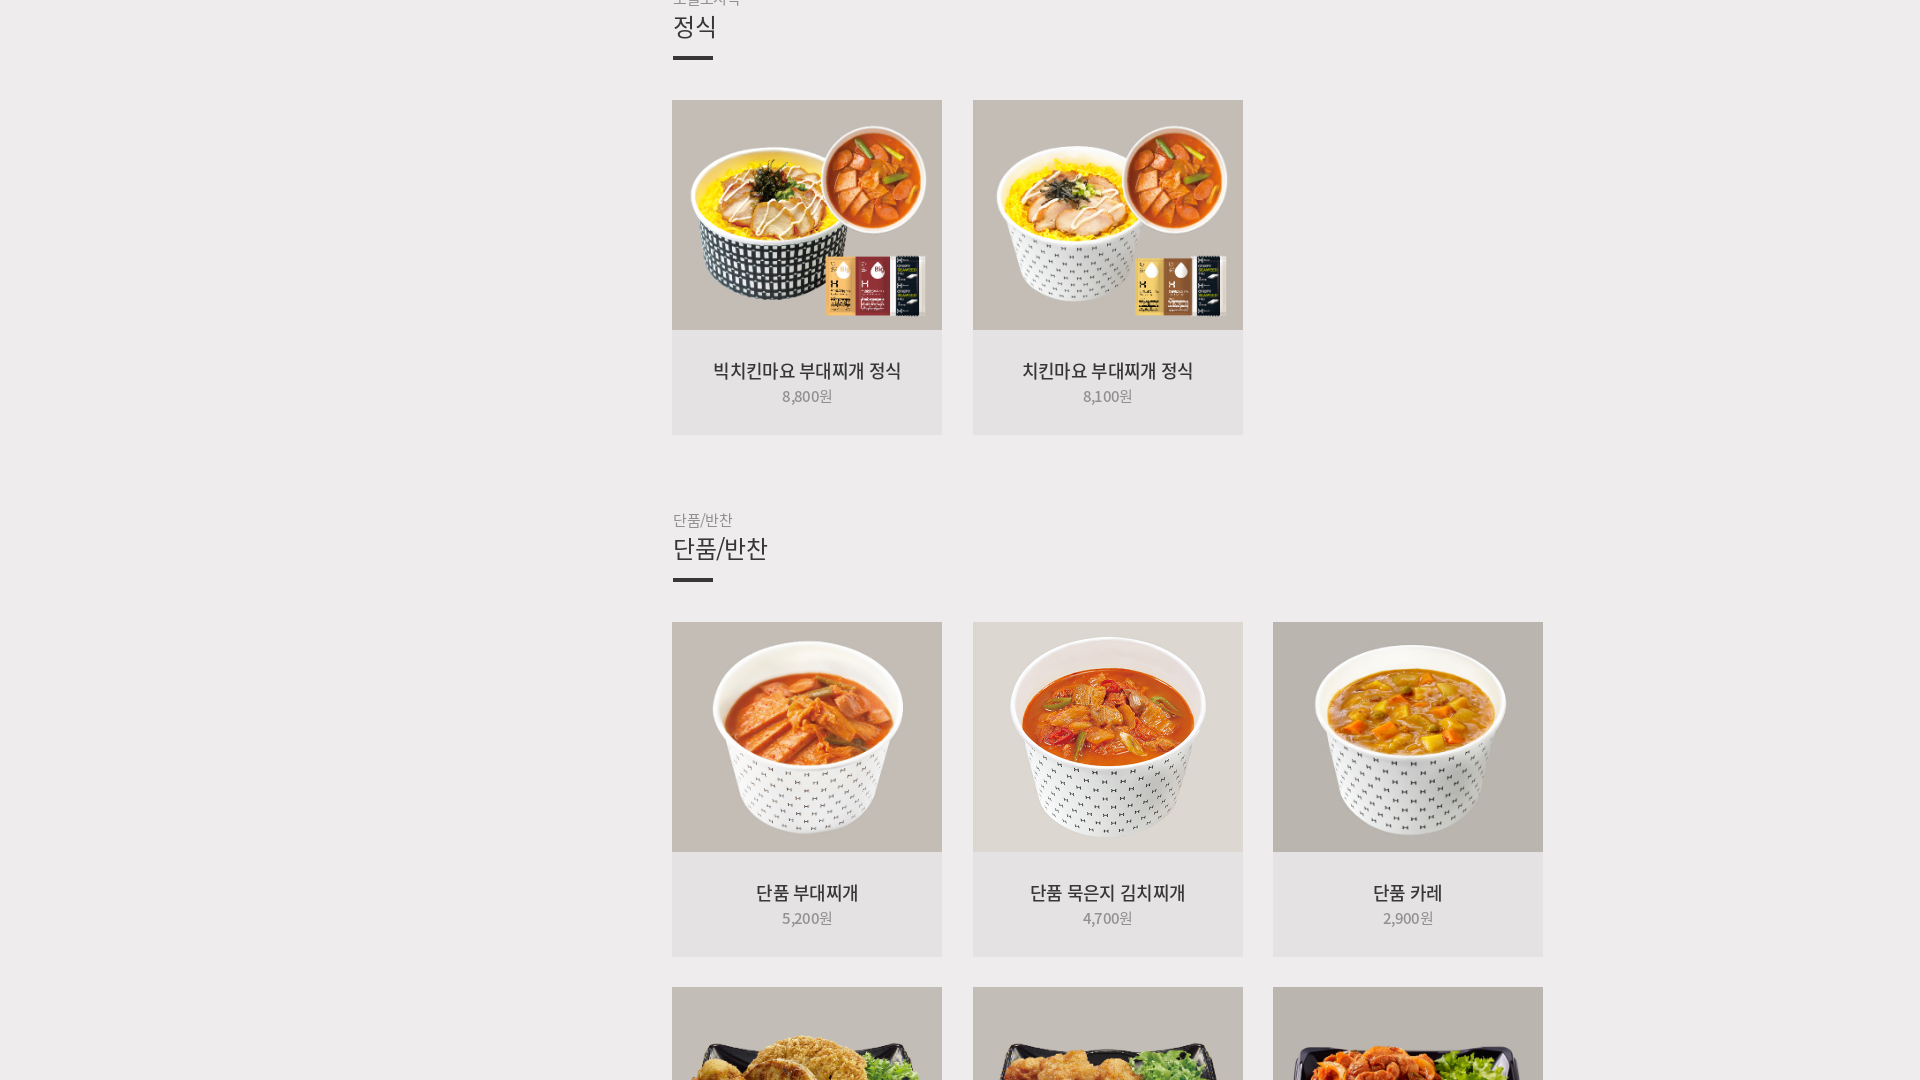

Clicked 'load more' button to display additional menu items at (1108, 540) on #btn_more > span > a
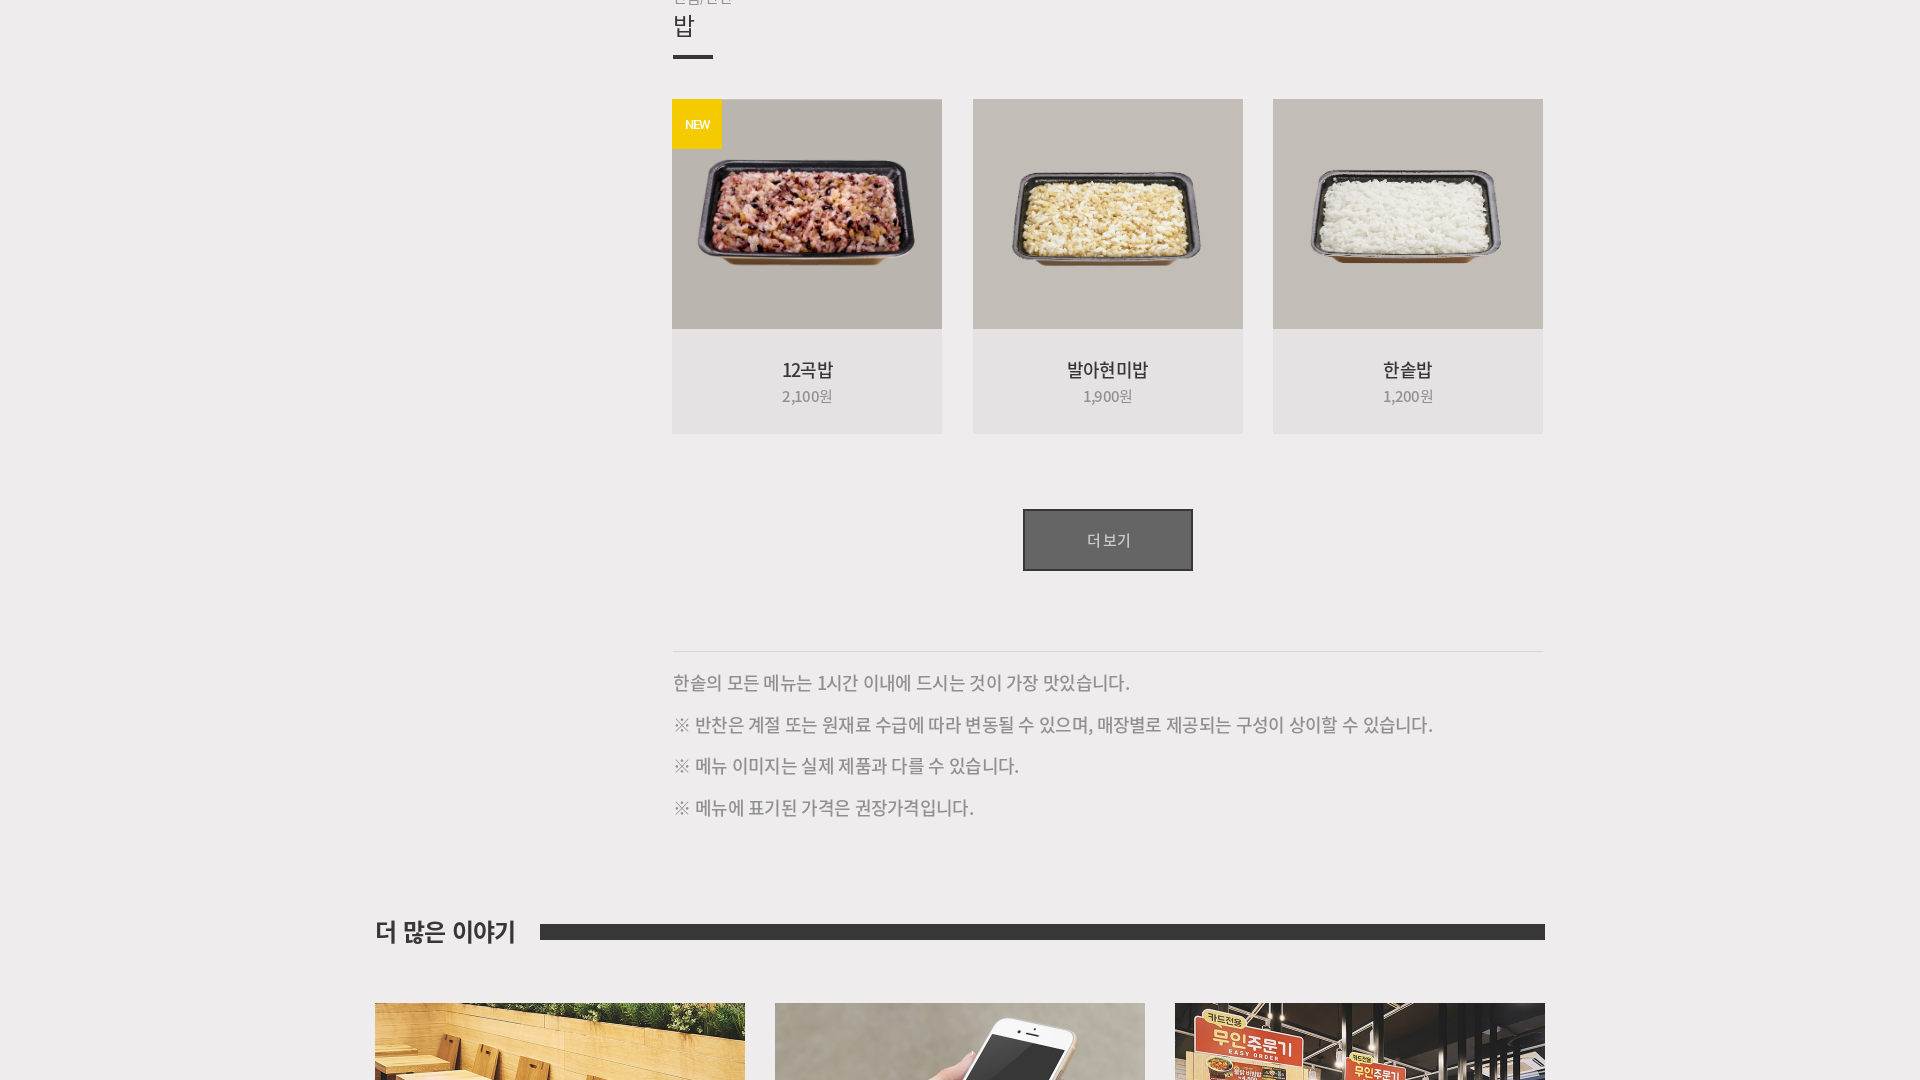

Waited 1 second for new menu items to load
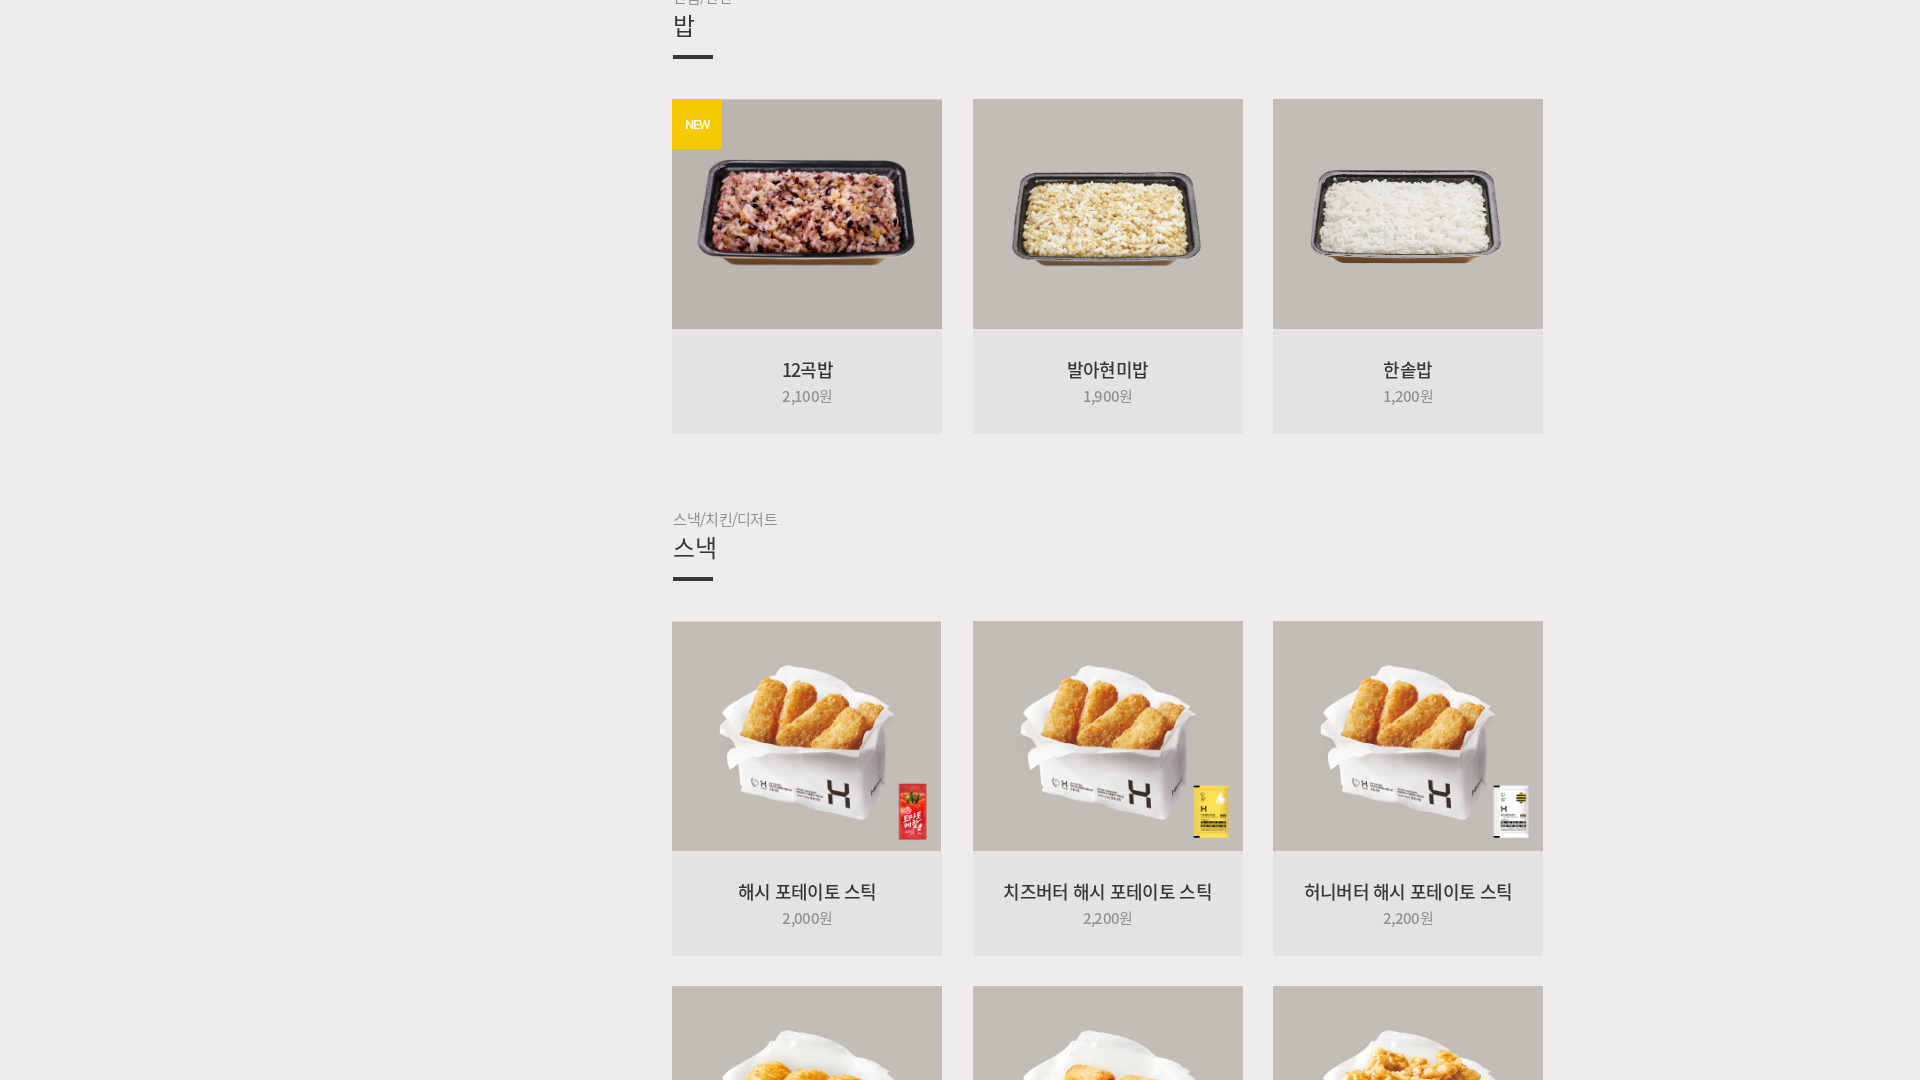

Verified menu item headings are displayed
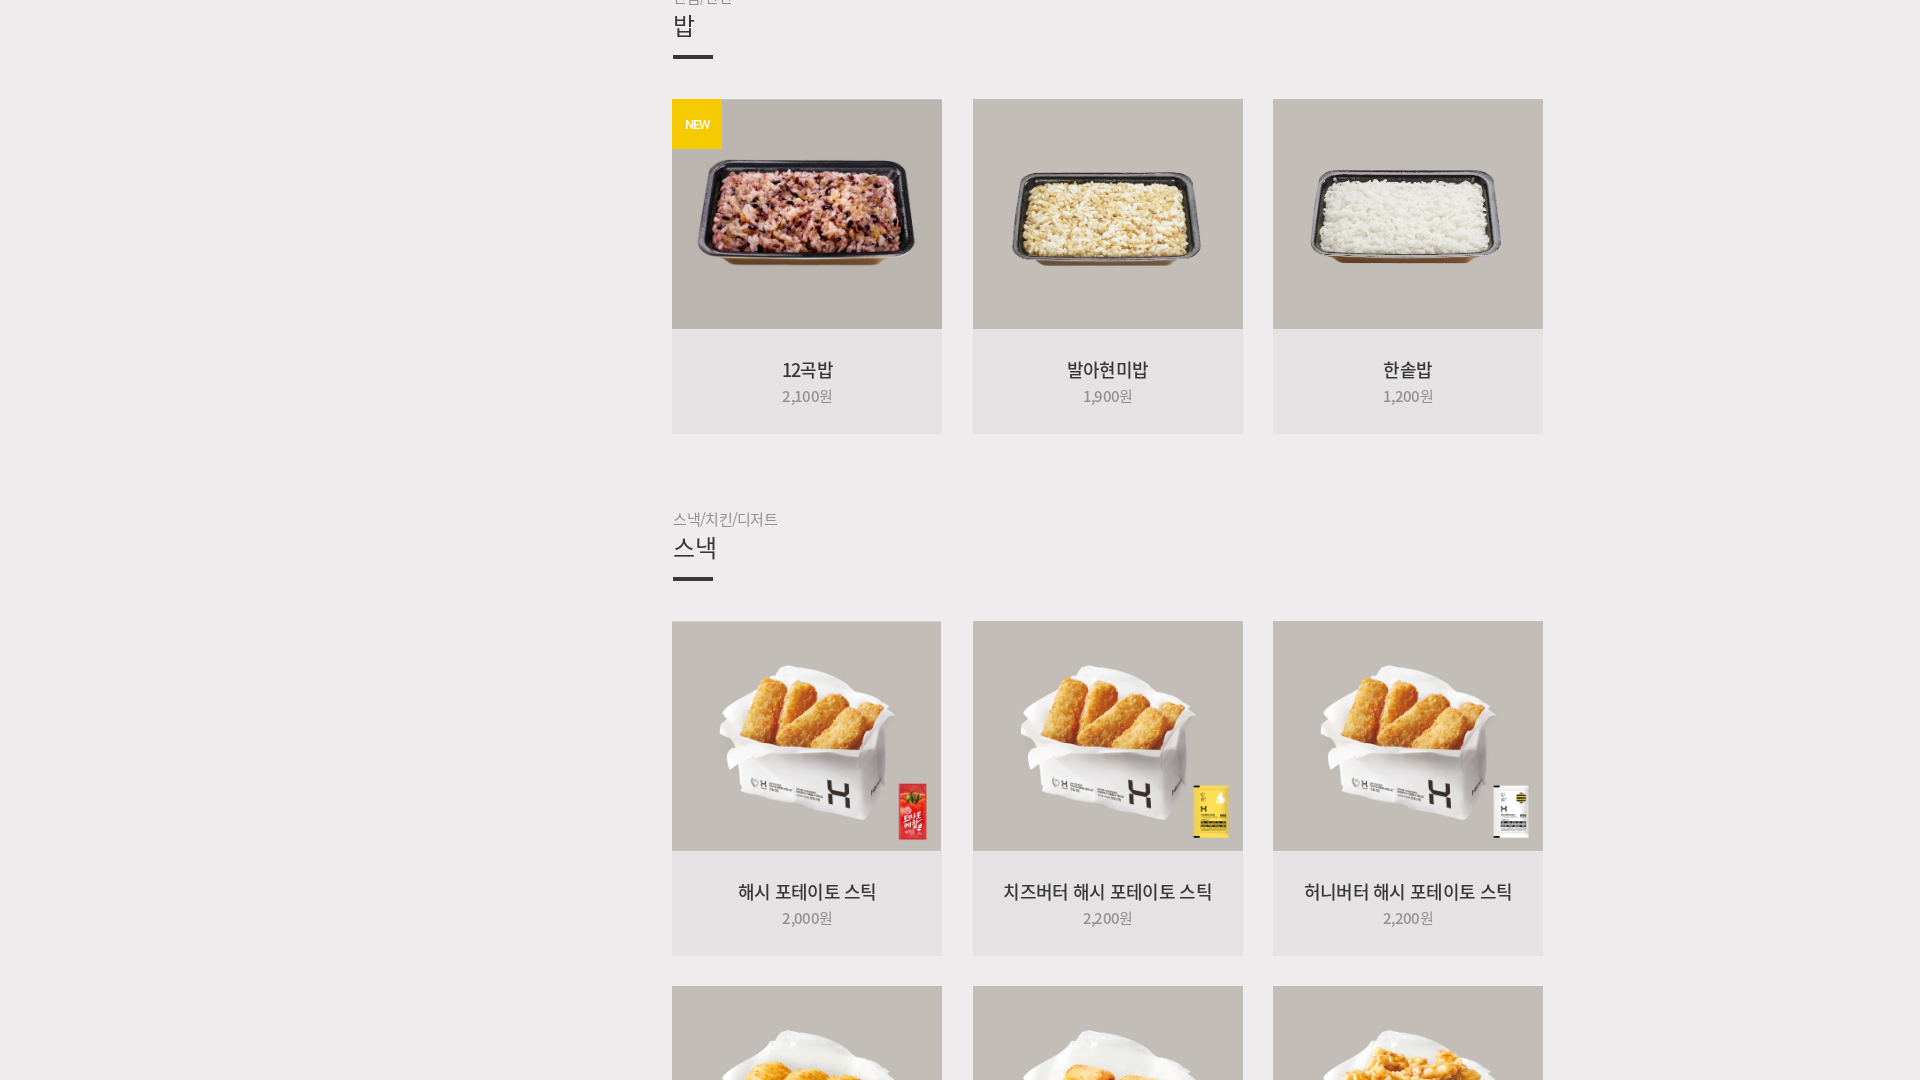

Verified menu item prices are displayed - all menu items loaded
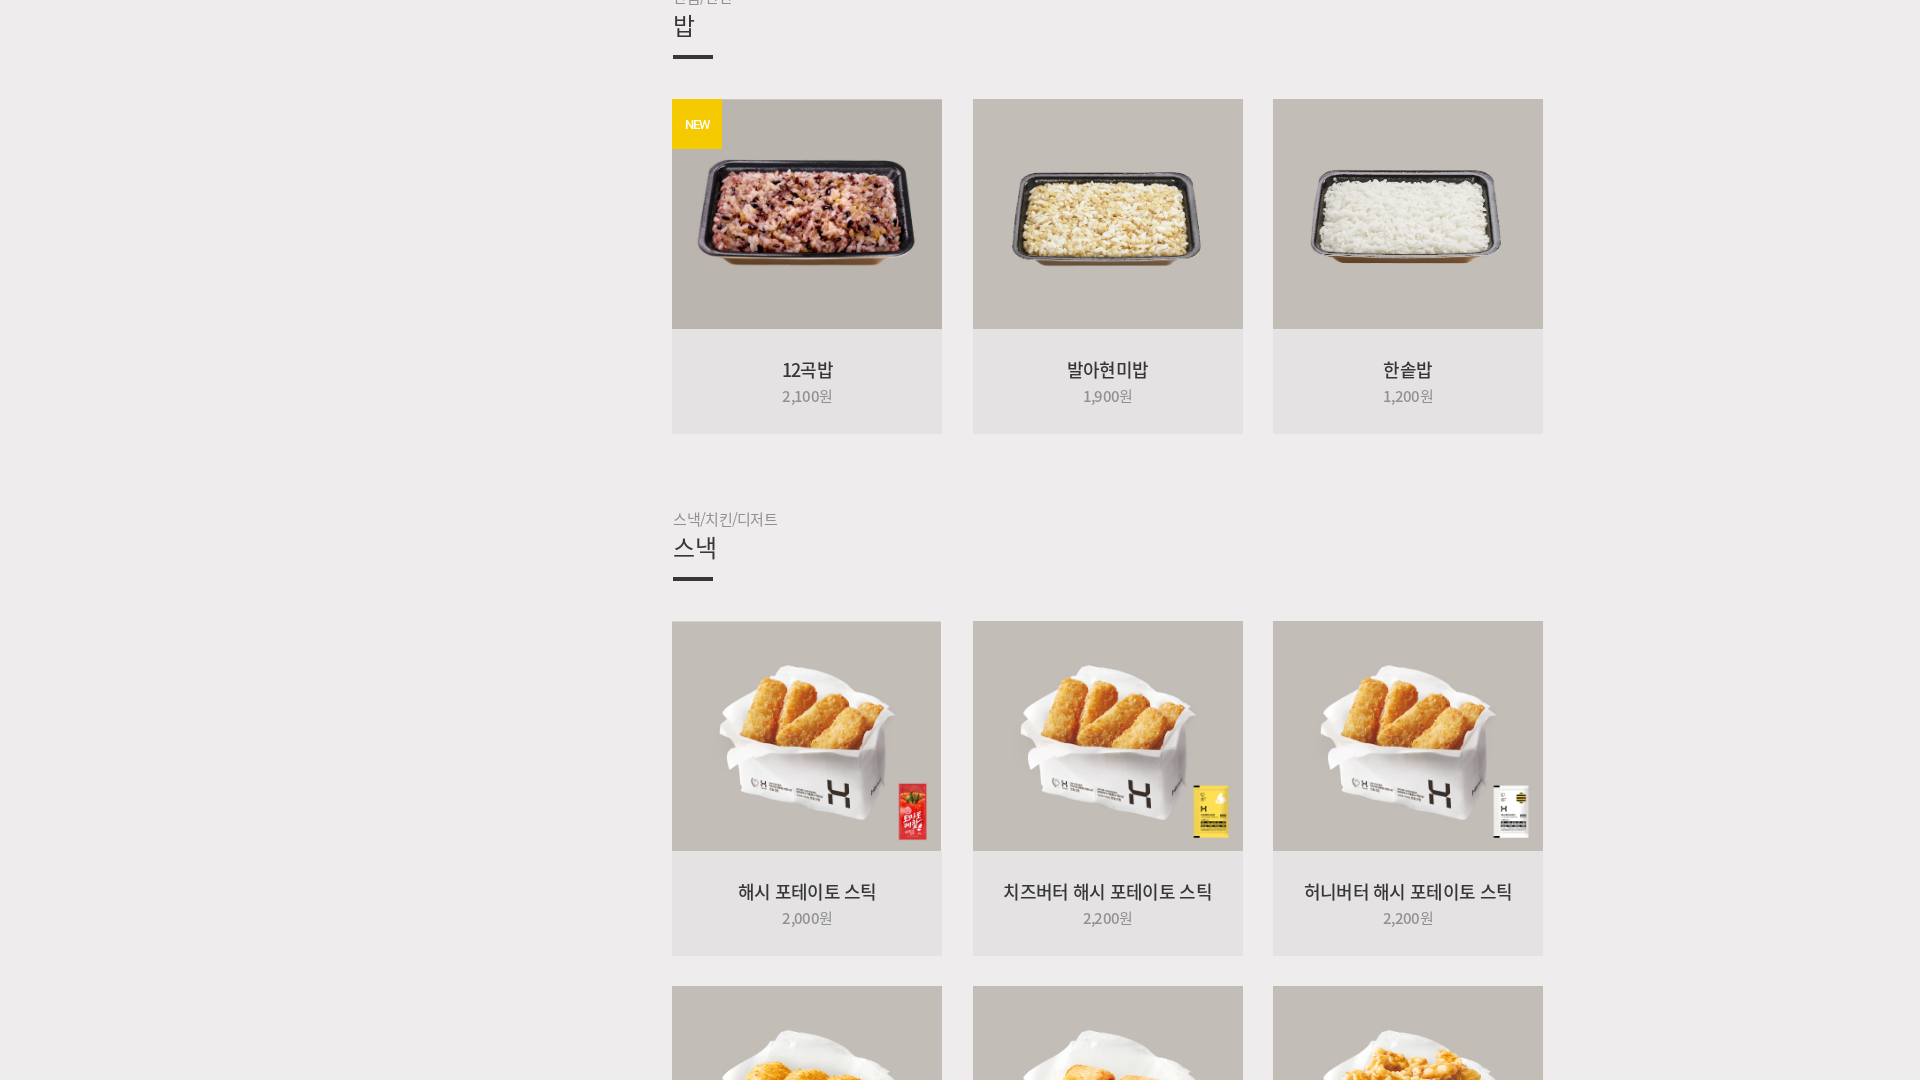

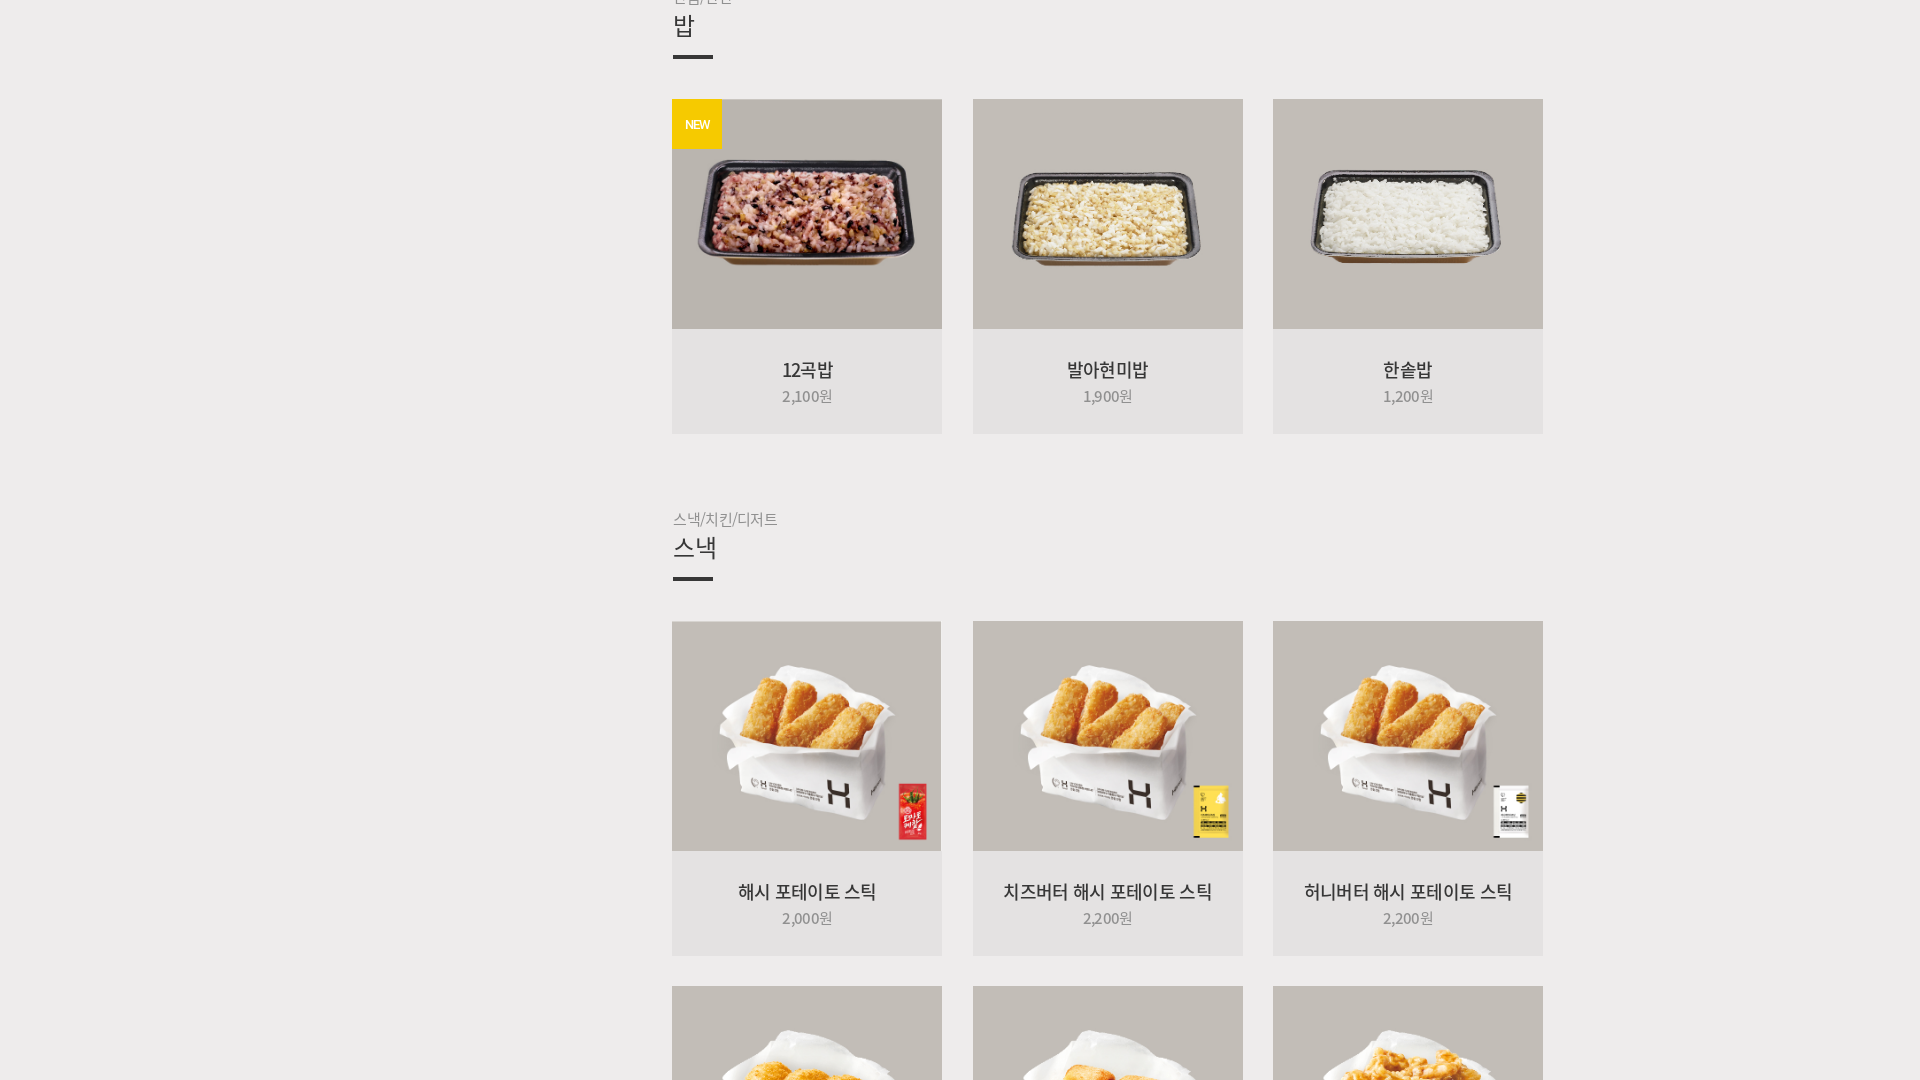